Tests various dropdown and multi-select operations including selecting by text, index, and value, as well as deselecting options from multi-select elements

Starting URL: http://omayo.blogspot.com/

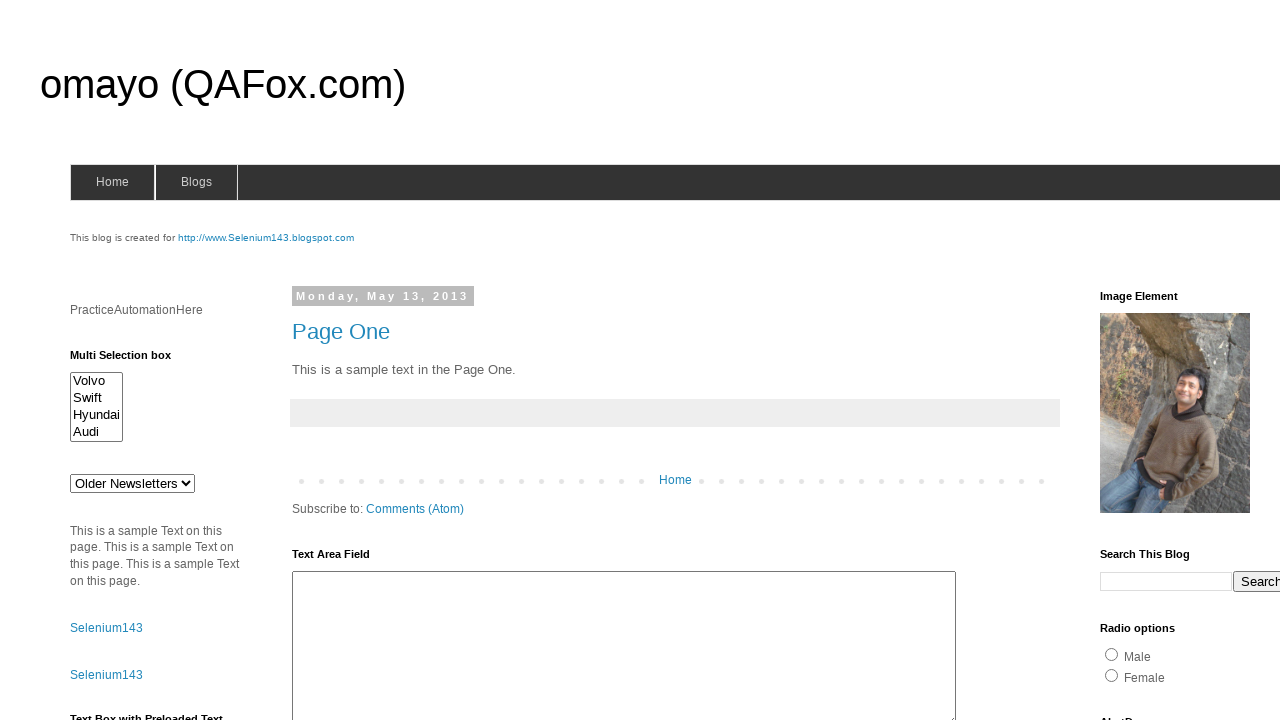

Selected 'doc 3' from dropdown by visible text on #drop1
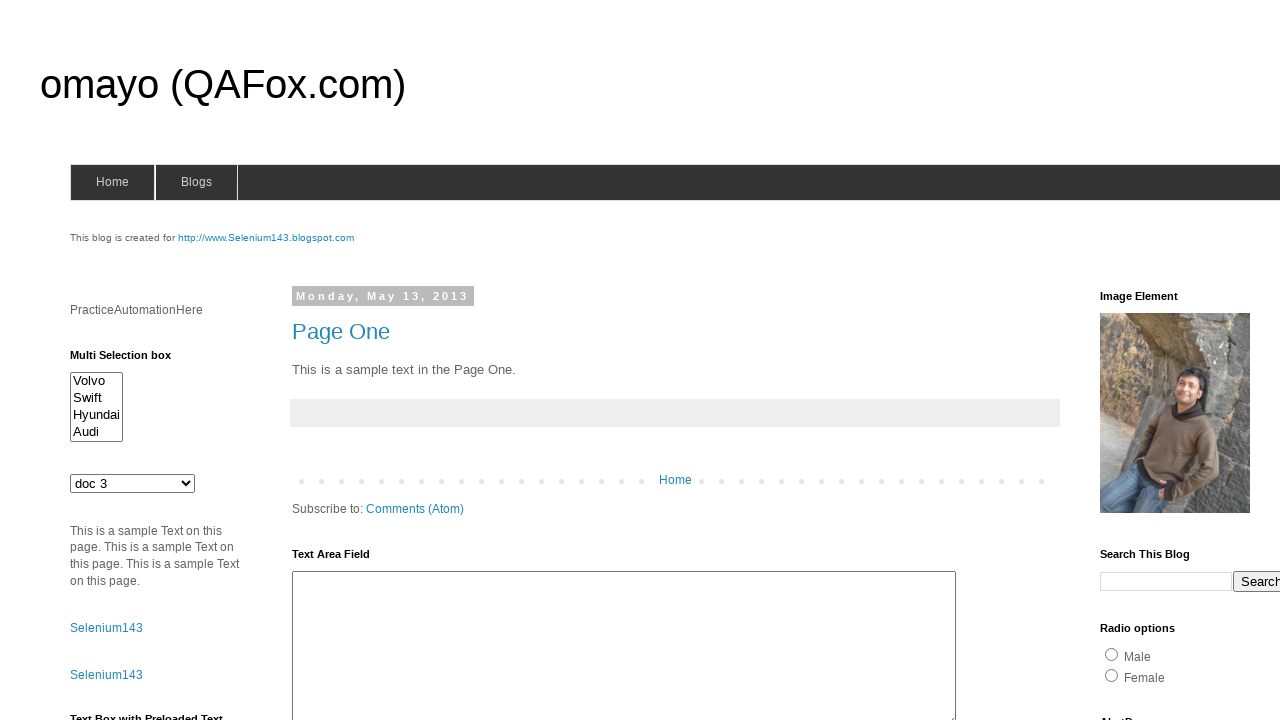

Waited 6000ms after selecting 'doc 3'
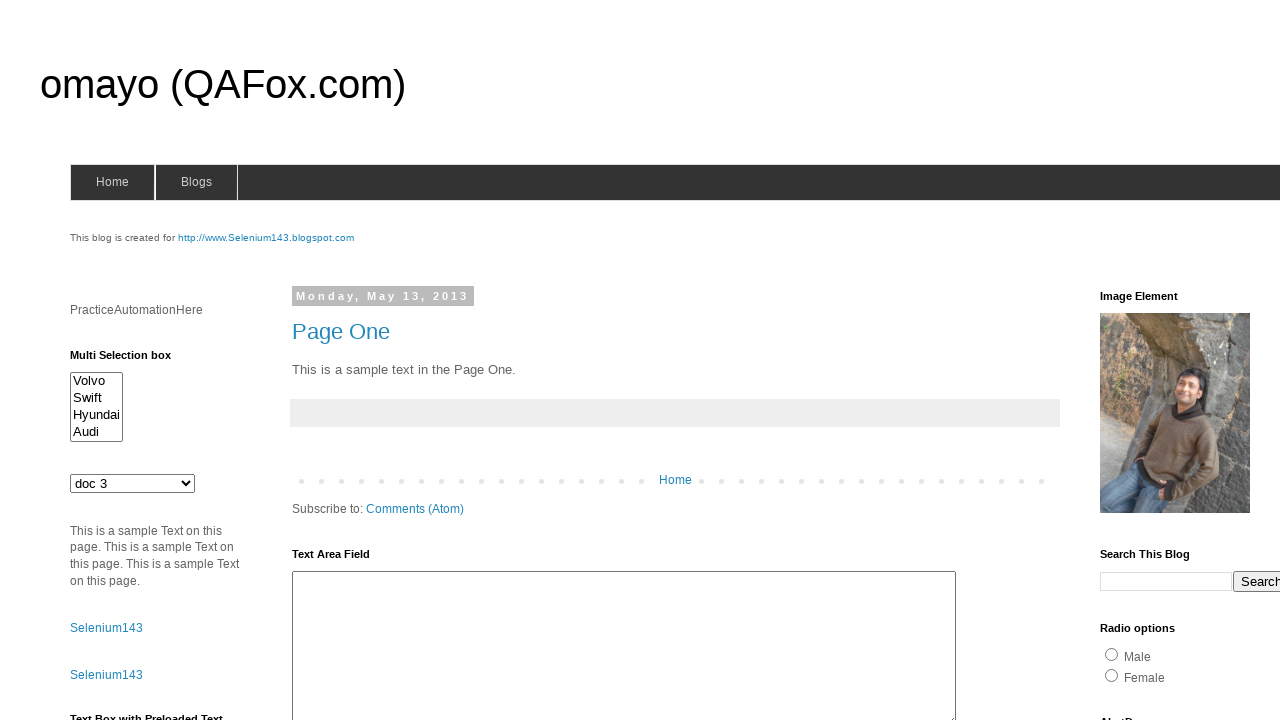

Selected dropdown option by index 1 on #drop1
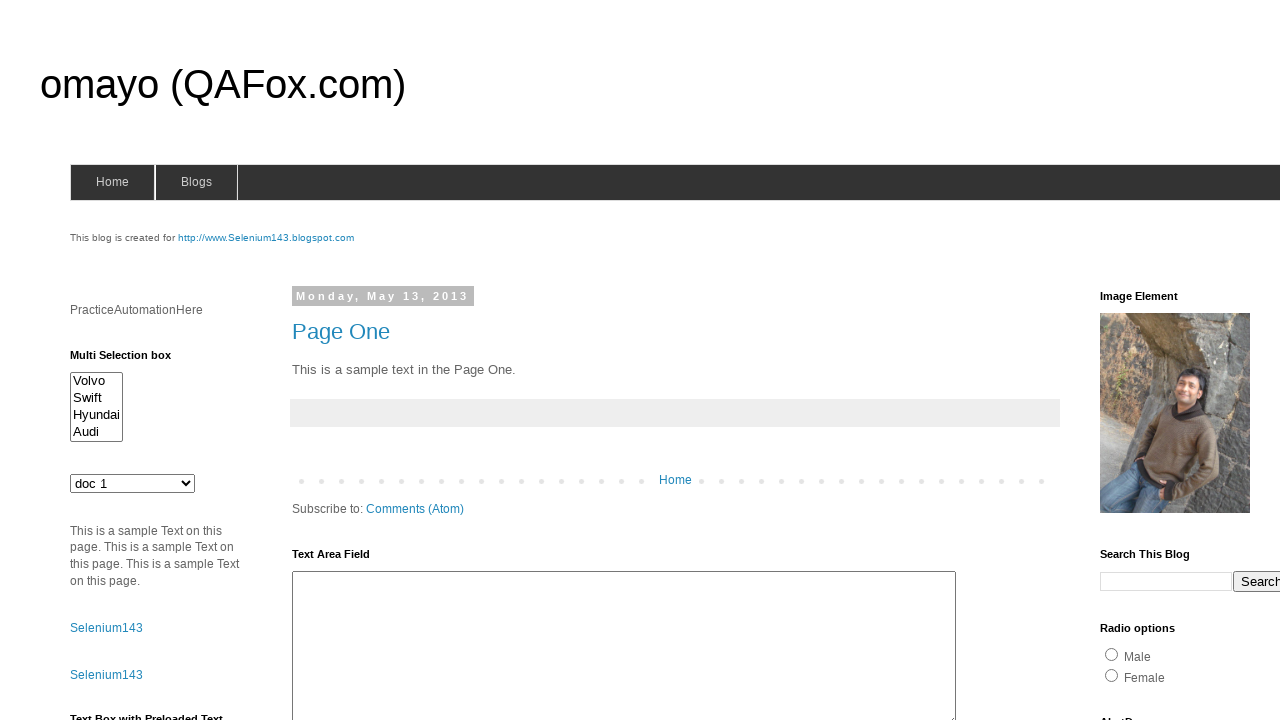

Waited 6000ms after selecting by index
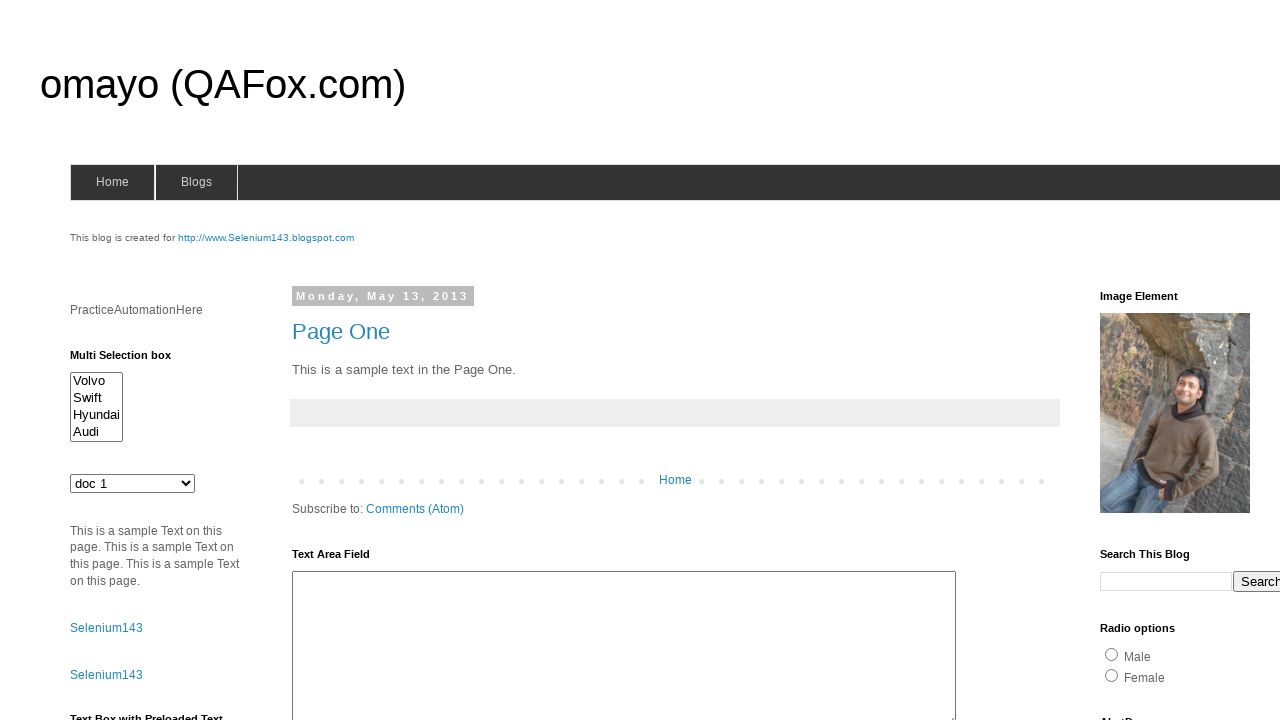

Selected dropdown option by value 'ghi' on #drop1
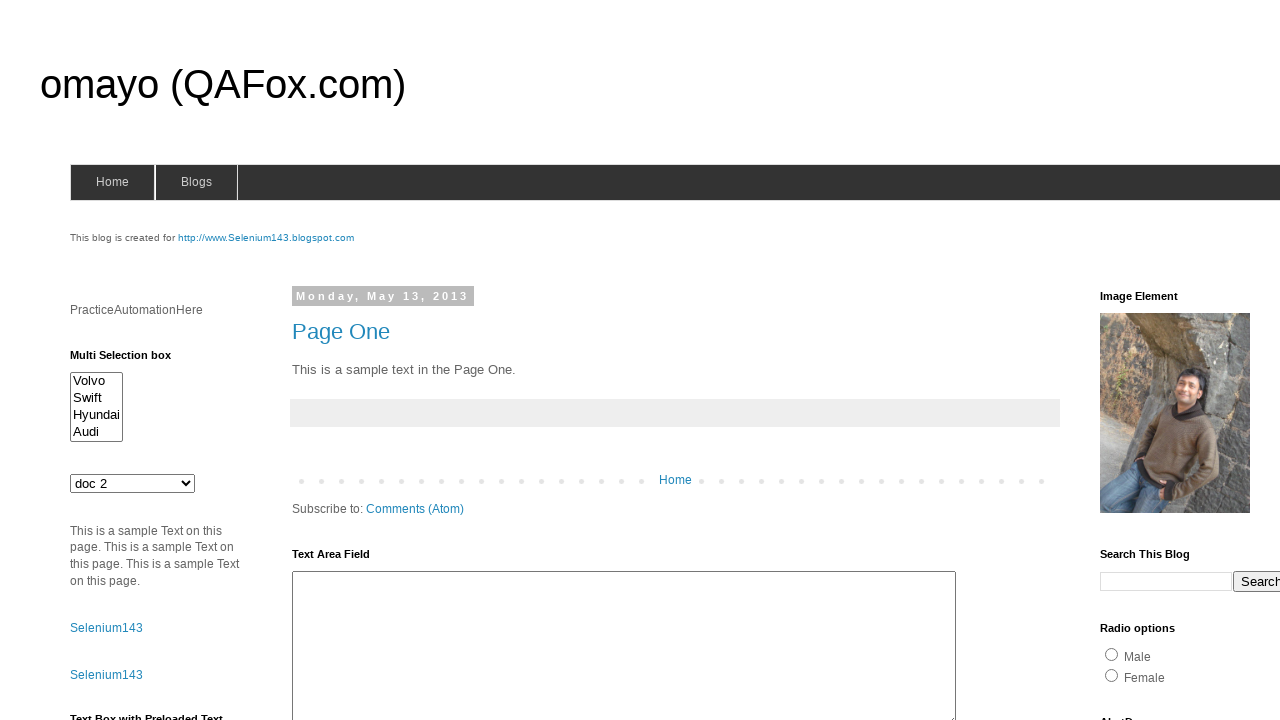

Selected 'Audi' from multi-select by visible text on #multiselect1
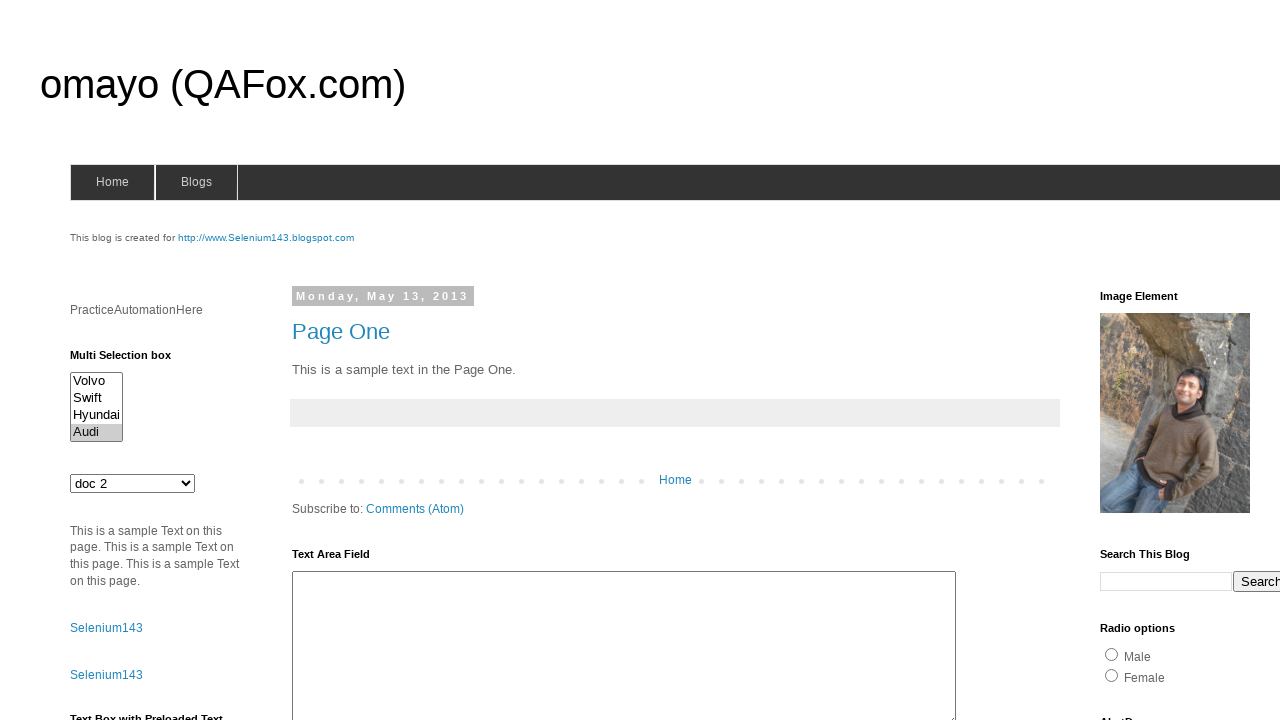

Waited 6000ms after selecting 'Audi'
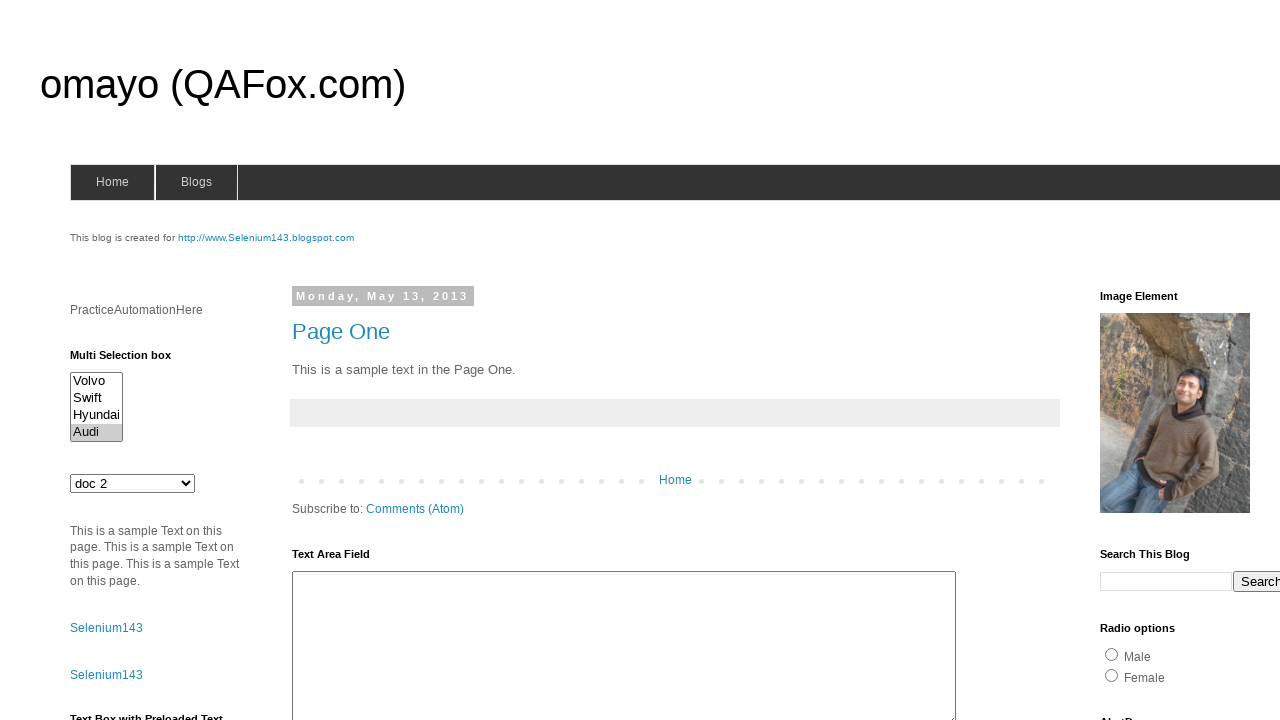

Selected multi-select option by index 0 on #multiselect1
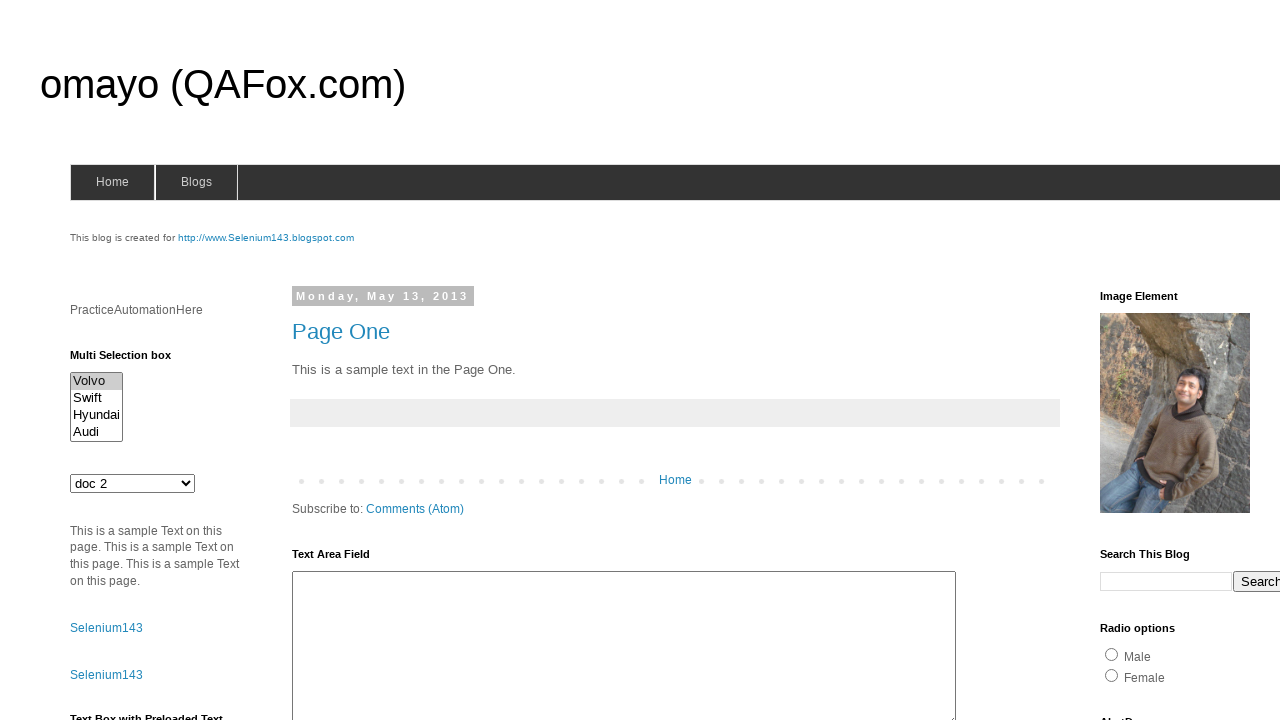

Waited 6000ms after selecting by index
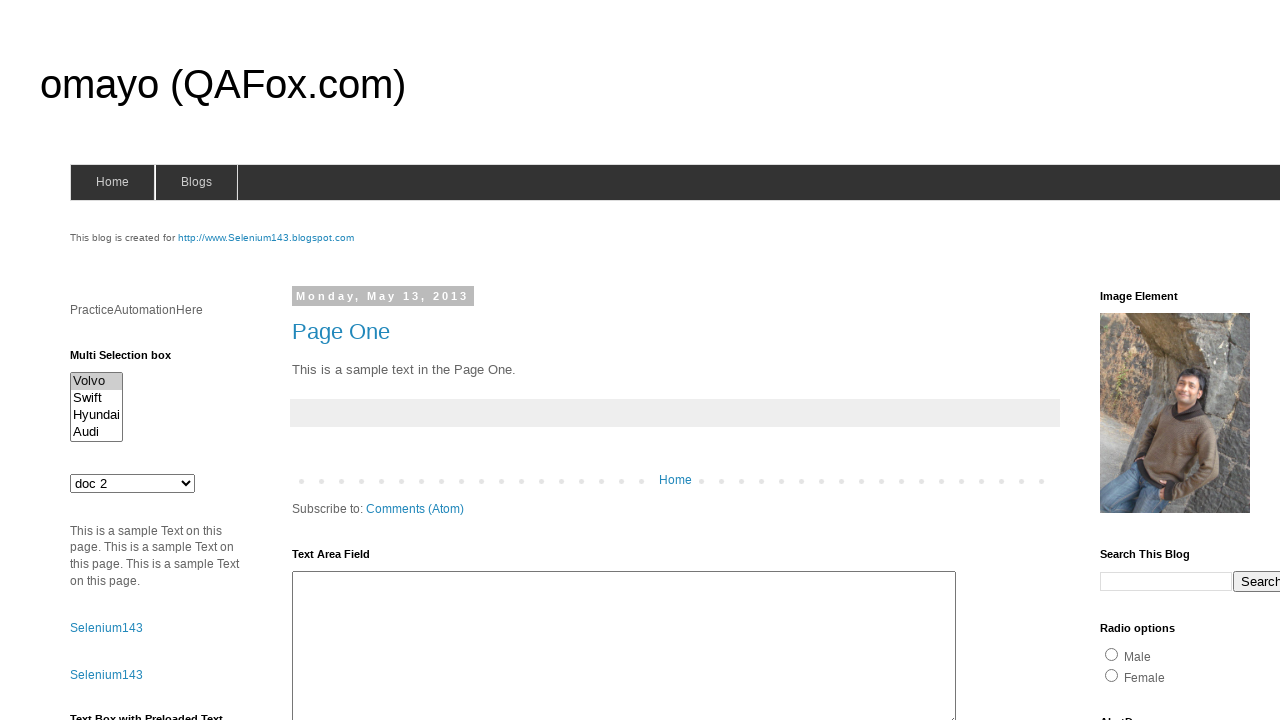

Selected multi-select option by value 'Hyundaix' on #multiselect1
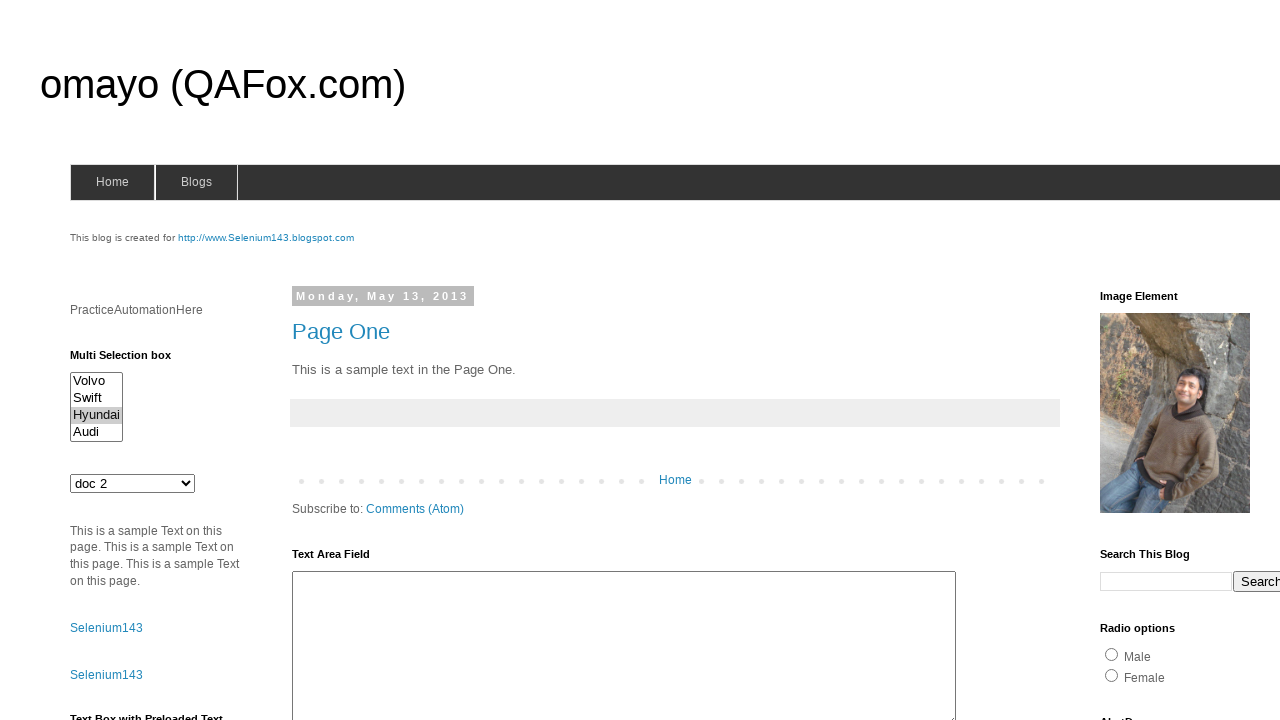

Waited 6000ms after selecting by value
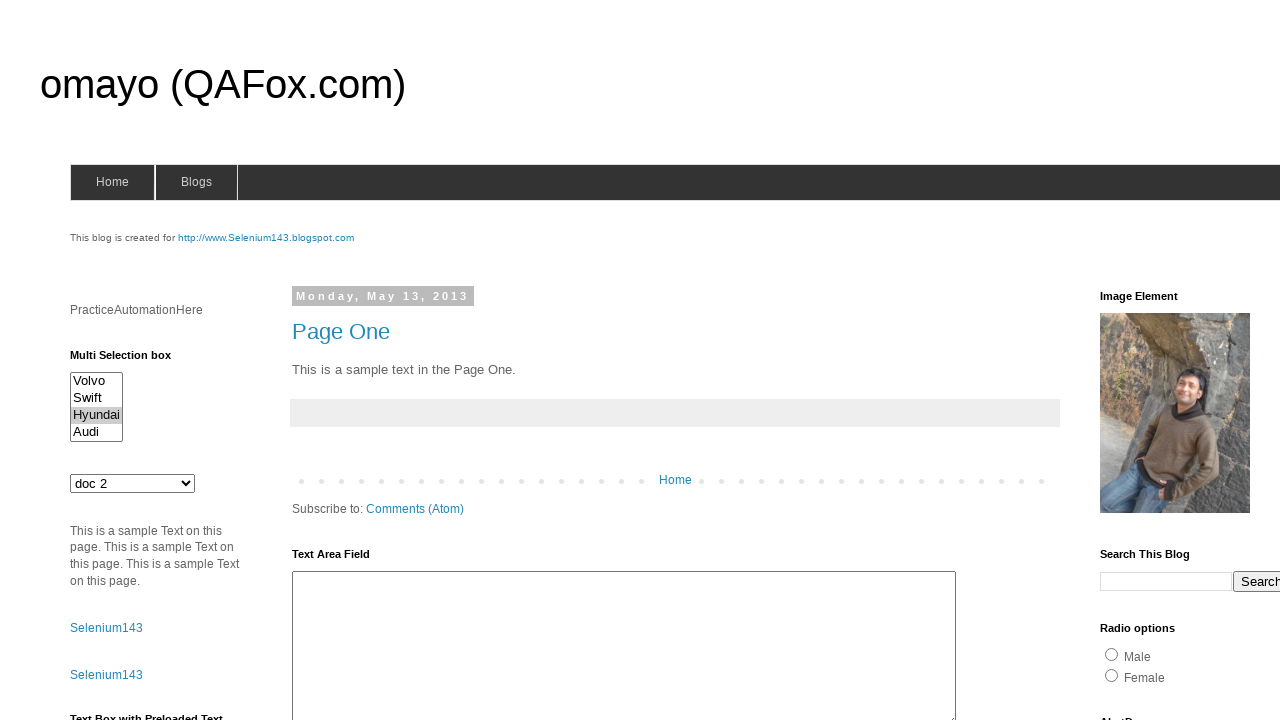

Deselected all options from multi-select on #multiselect1
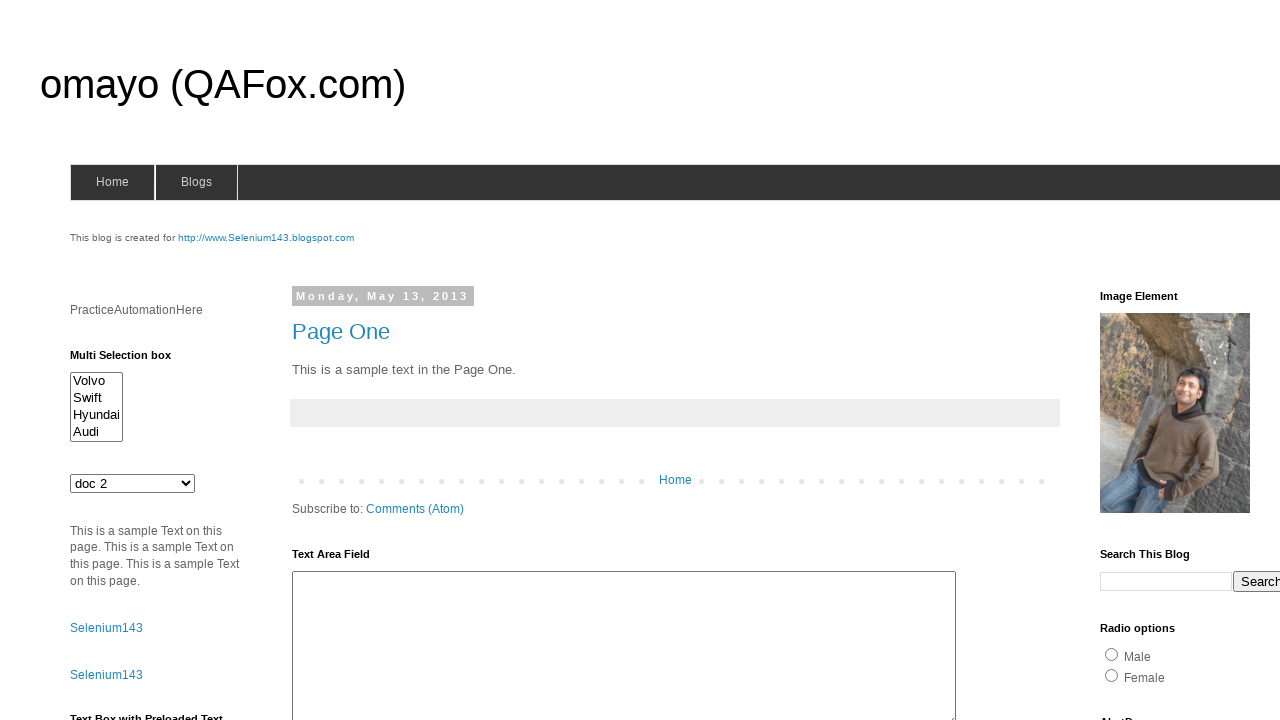

Selected multiple options ['Audi', 'Volvo', 'Hyundai'] for testing first selected on #multiselect1
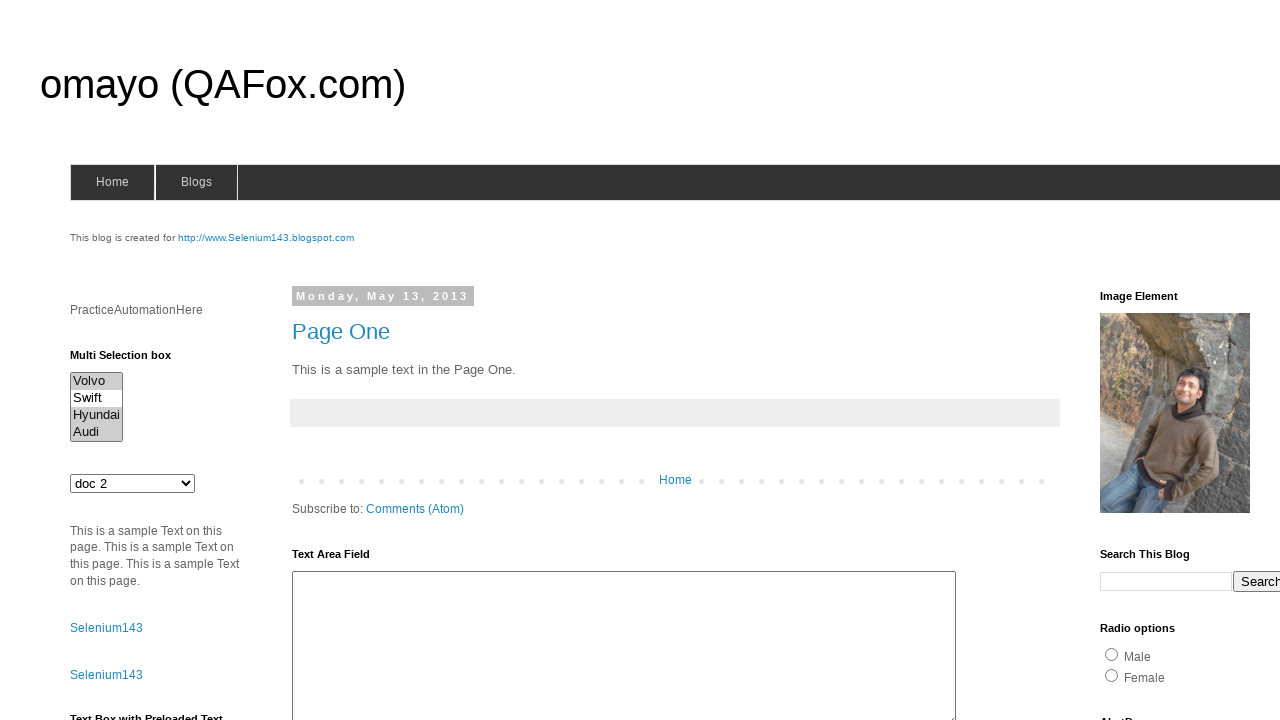

Waited 7000ms after selecting multiple options
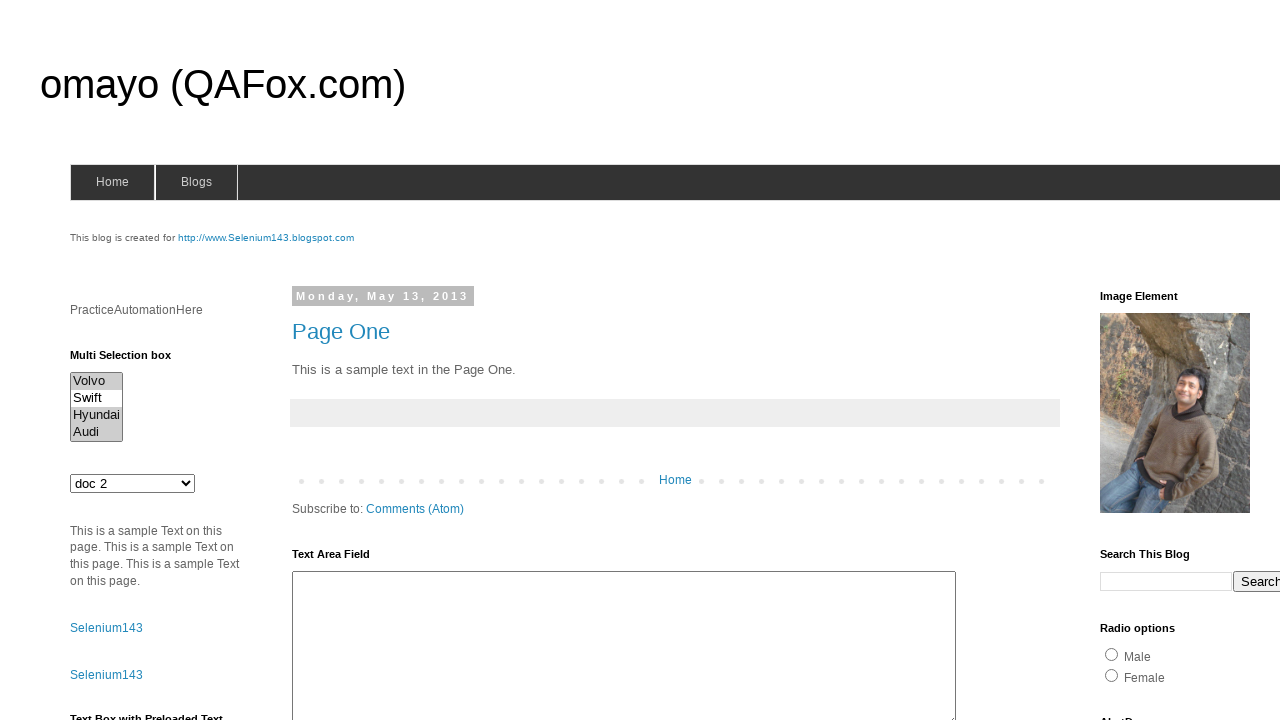

Deselected all options from multi-select on #multiselect1
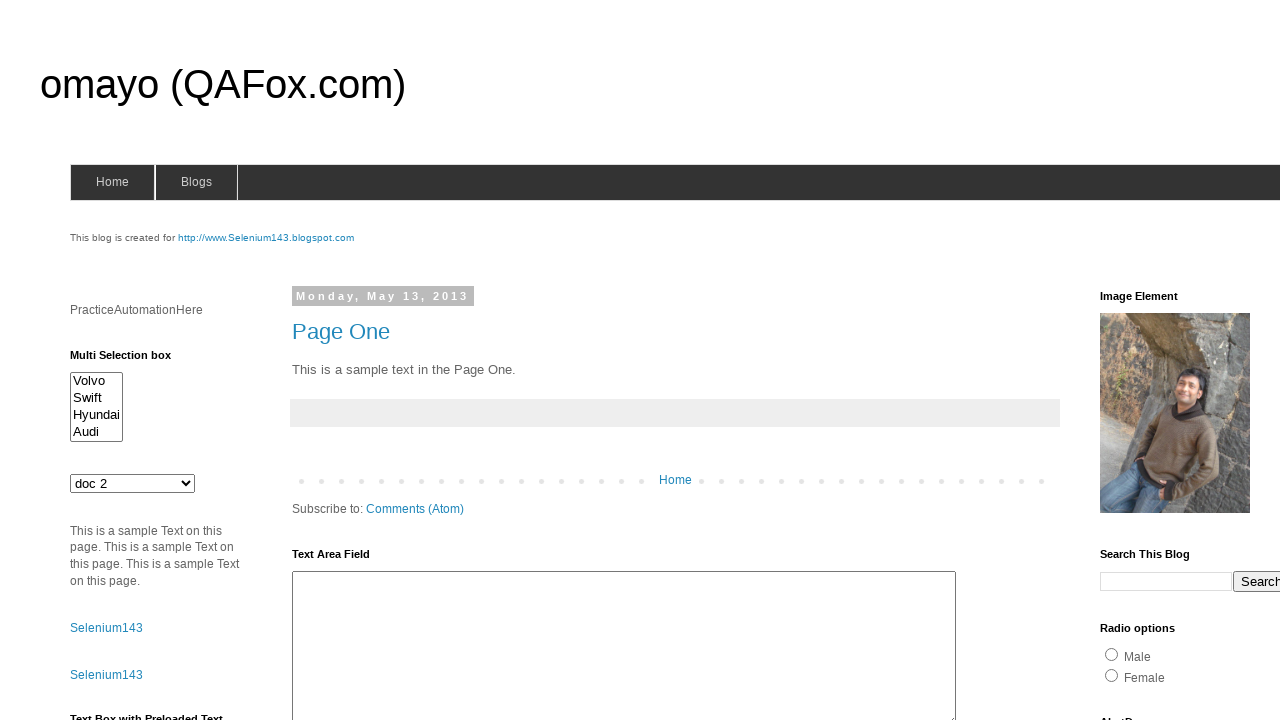

Selected 'Audi' for testing all selected scenario on #multiselect1
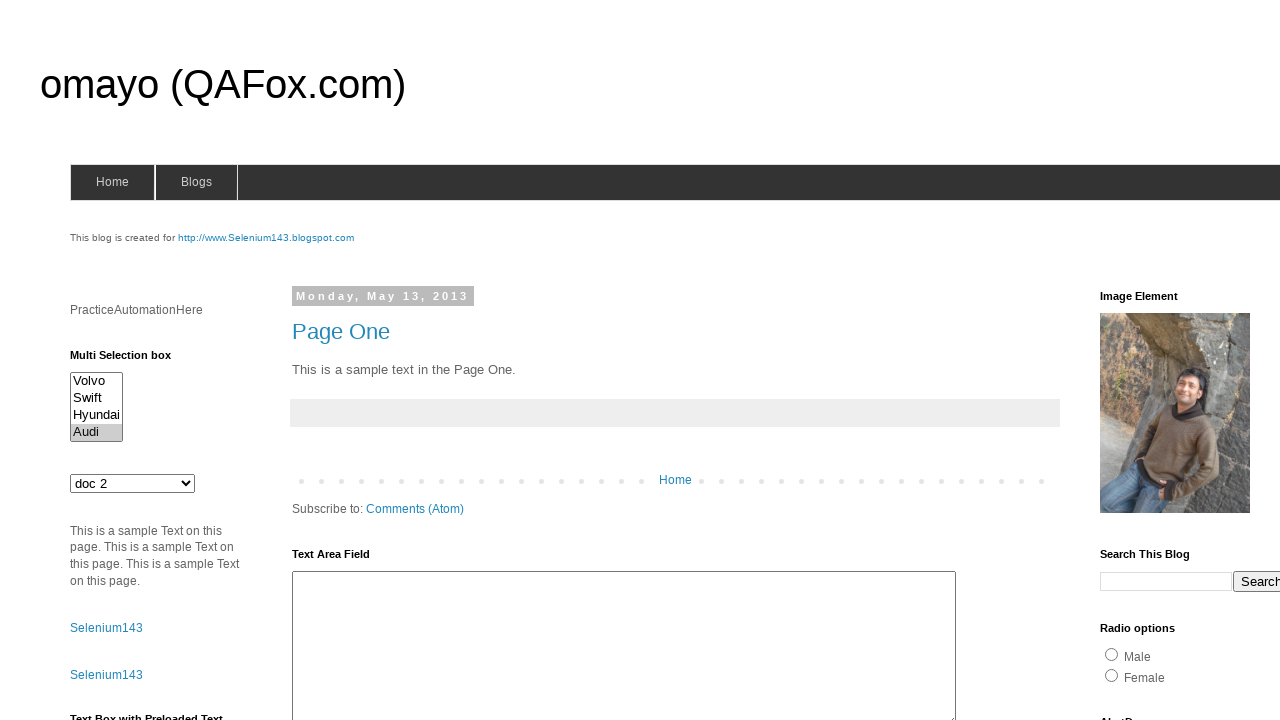

Waited 3000ms after first selection
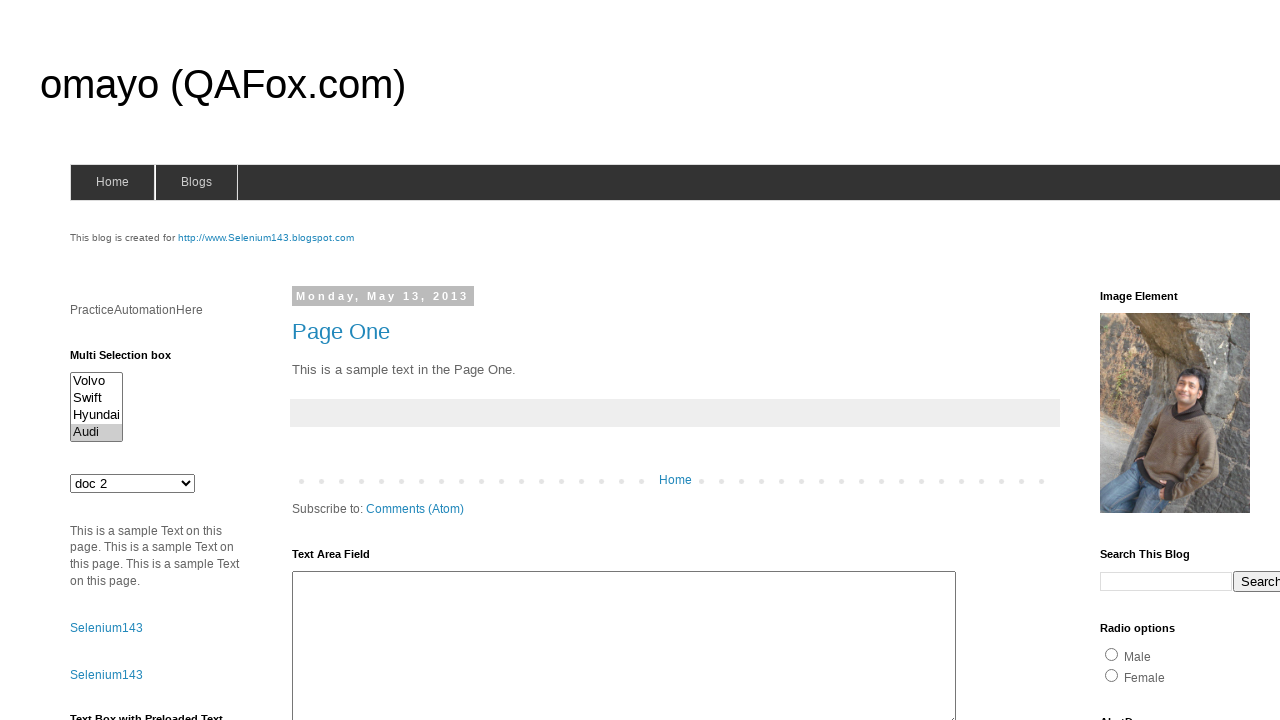

Selected ['Audi', 'Volvo'] in multi-select on #multiselect1
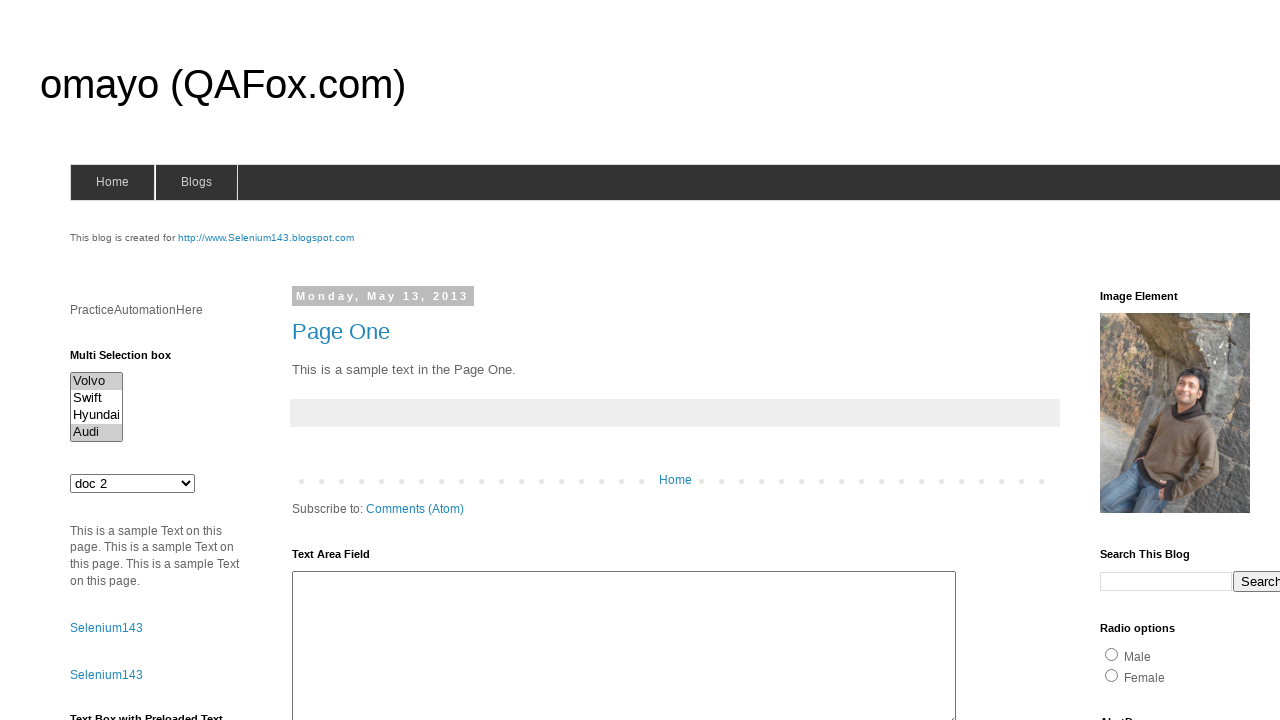

Waited 3000ms after second selection
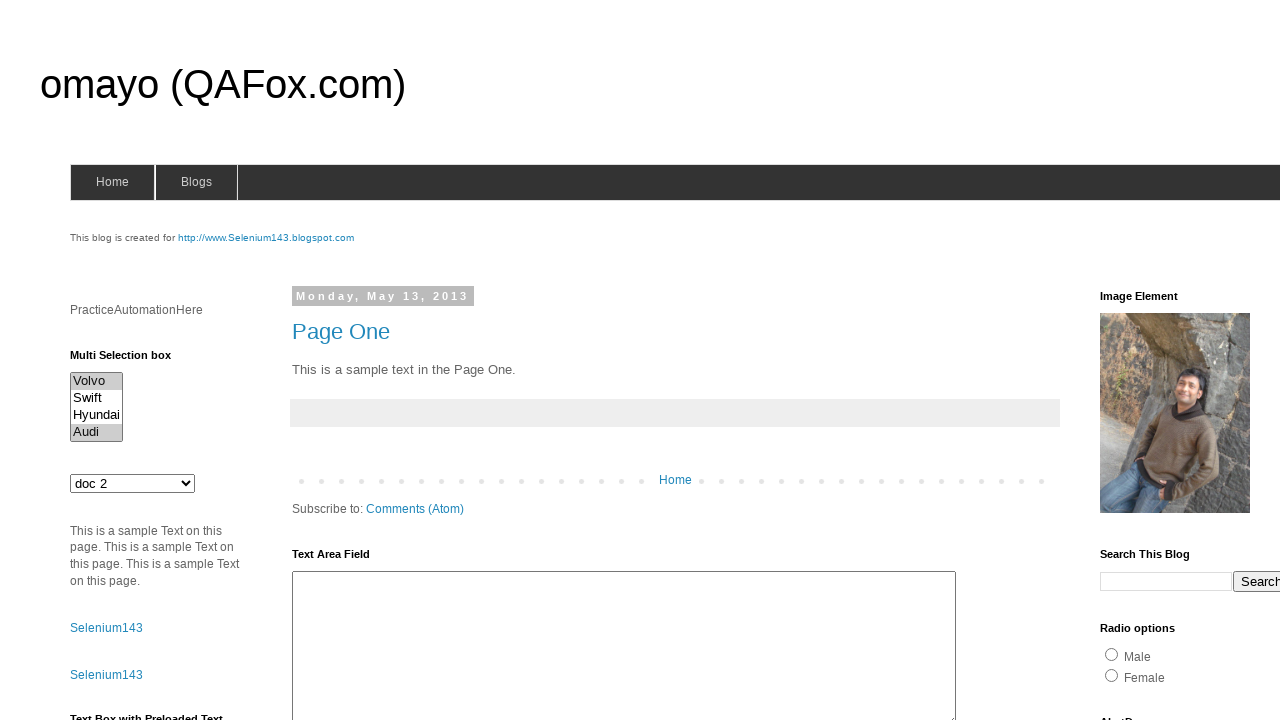

Selected ['Audi', 'Volvo', 'Hyundai'] in multi-select on #multiselect1
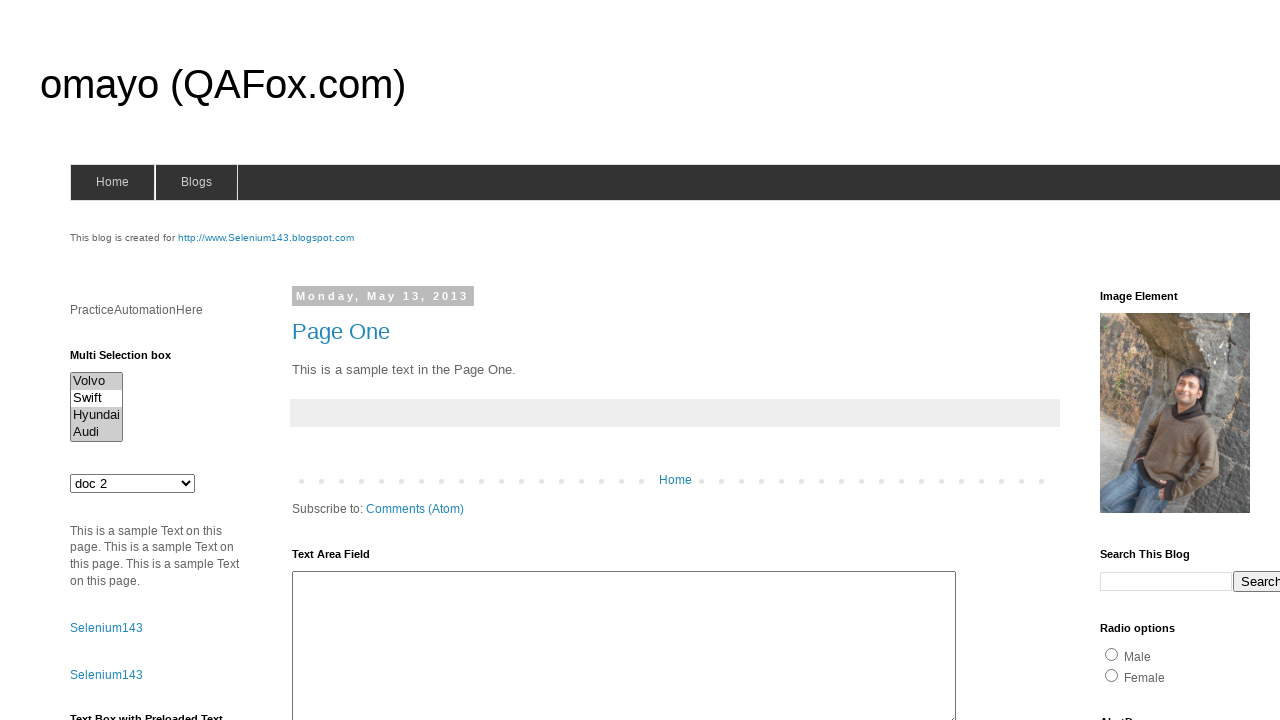

Waited 3000ms after third selection
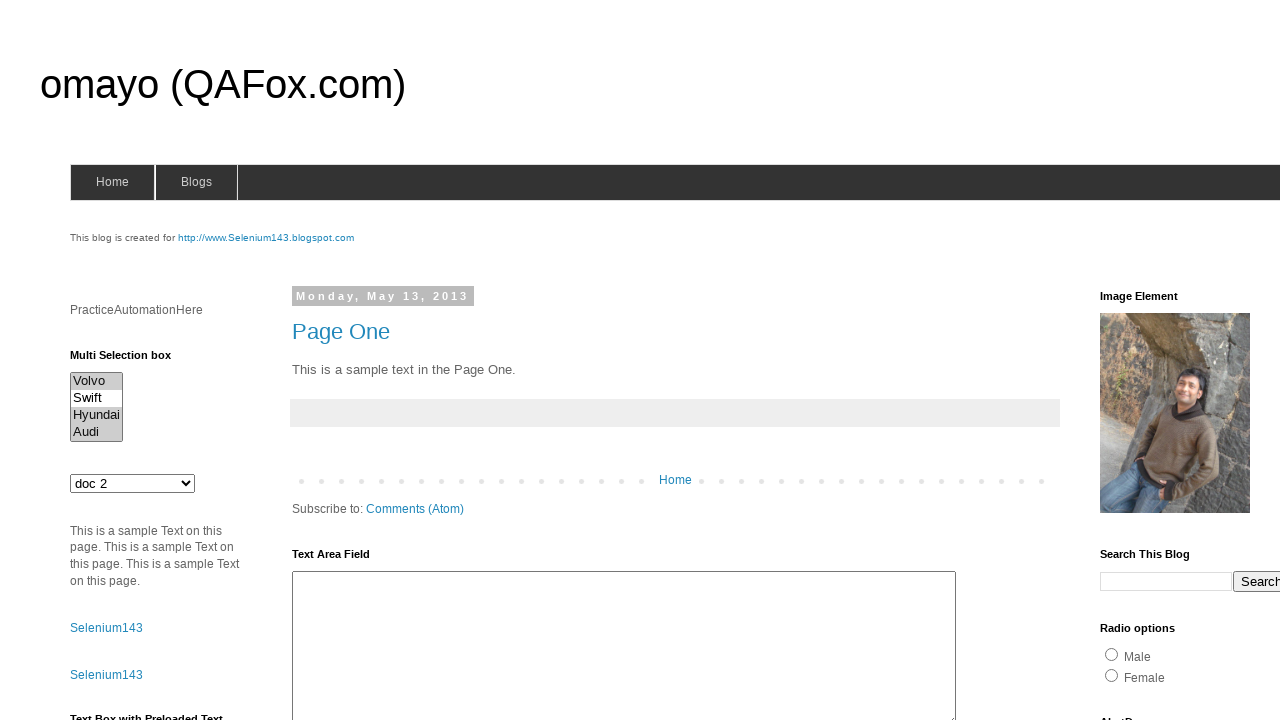

Waited final 7000ms
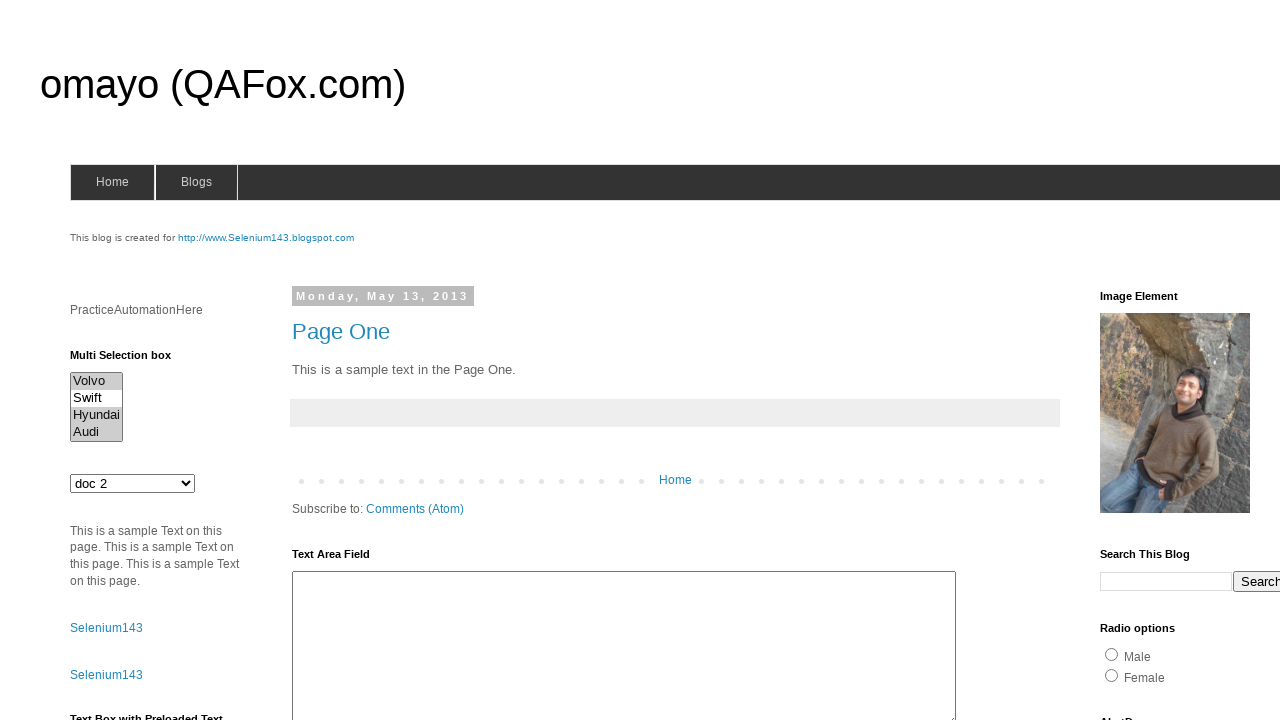

Deselected all options from multi-select on #multiselect1
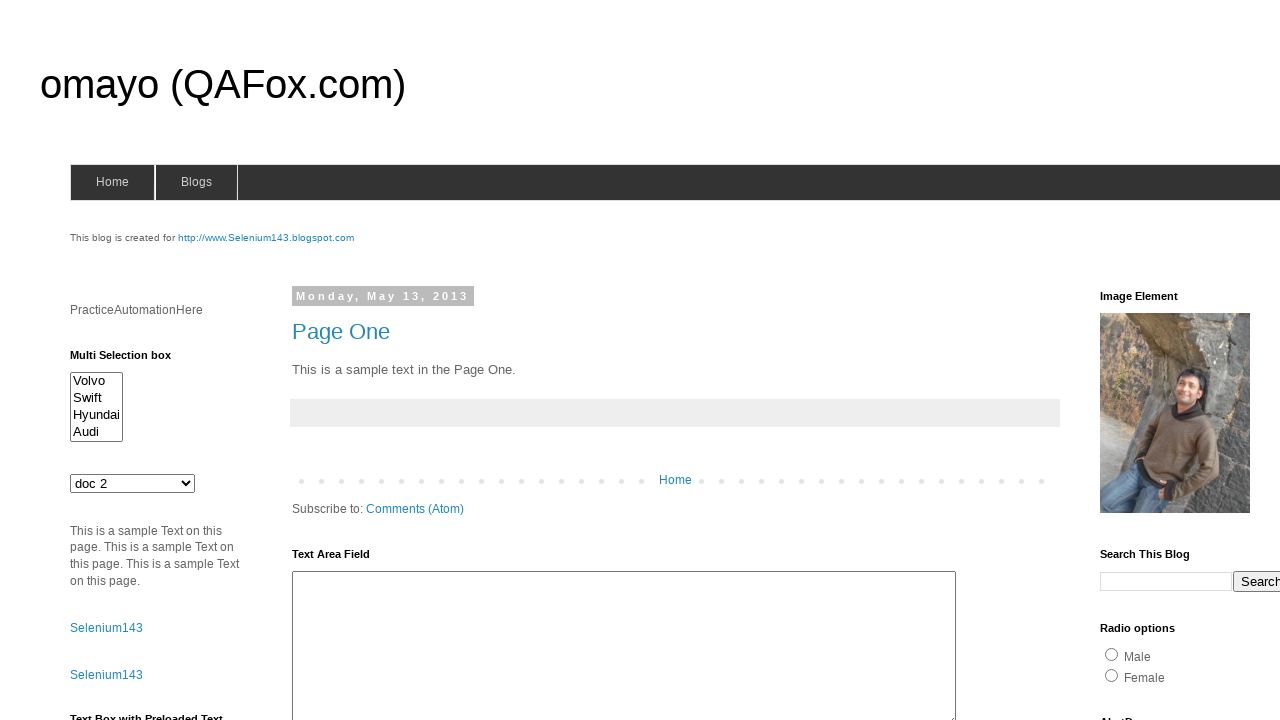

Selected ['Volvo', 'Hyundai', 'Audi'] for deselect by text testing on #multiselect1
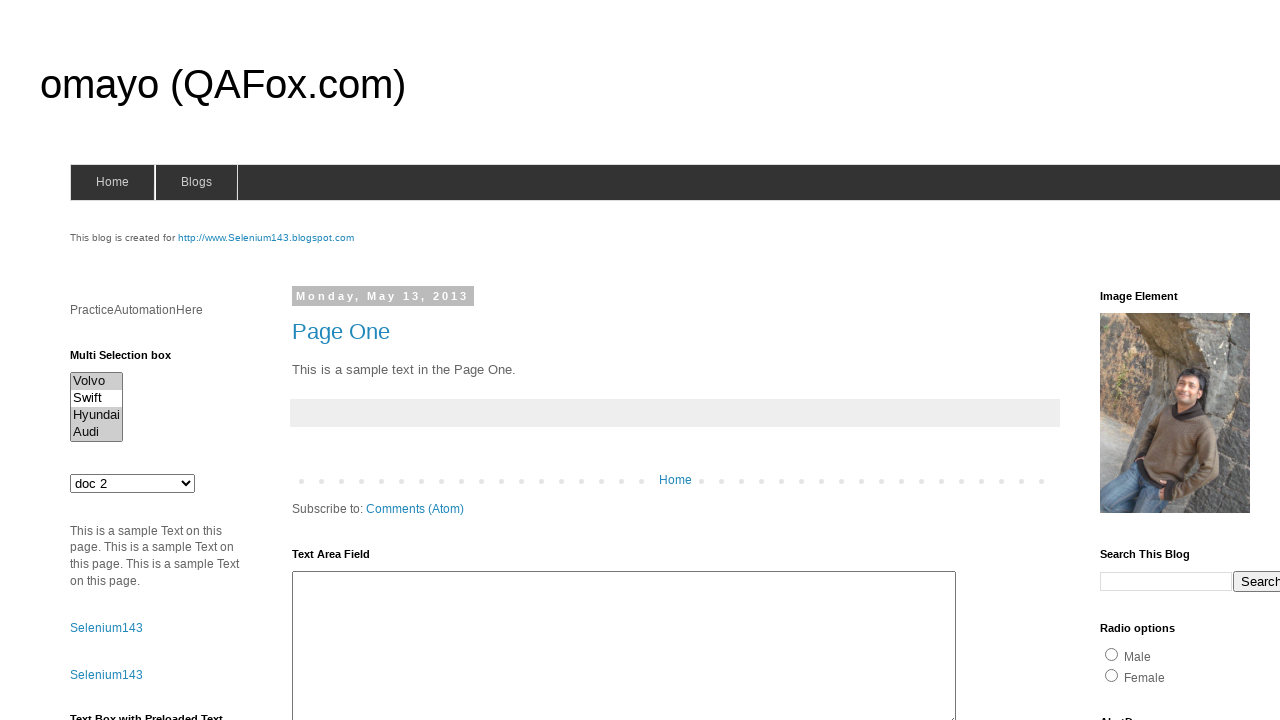

Waited 3000ms after selection
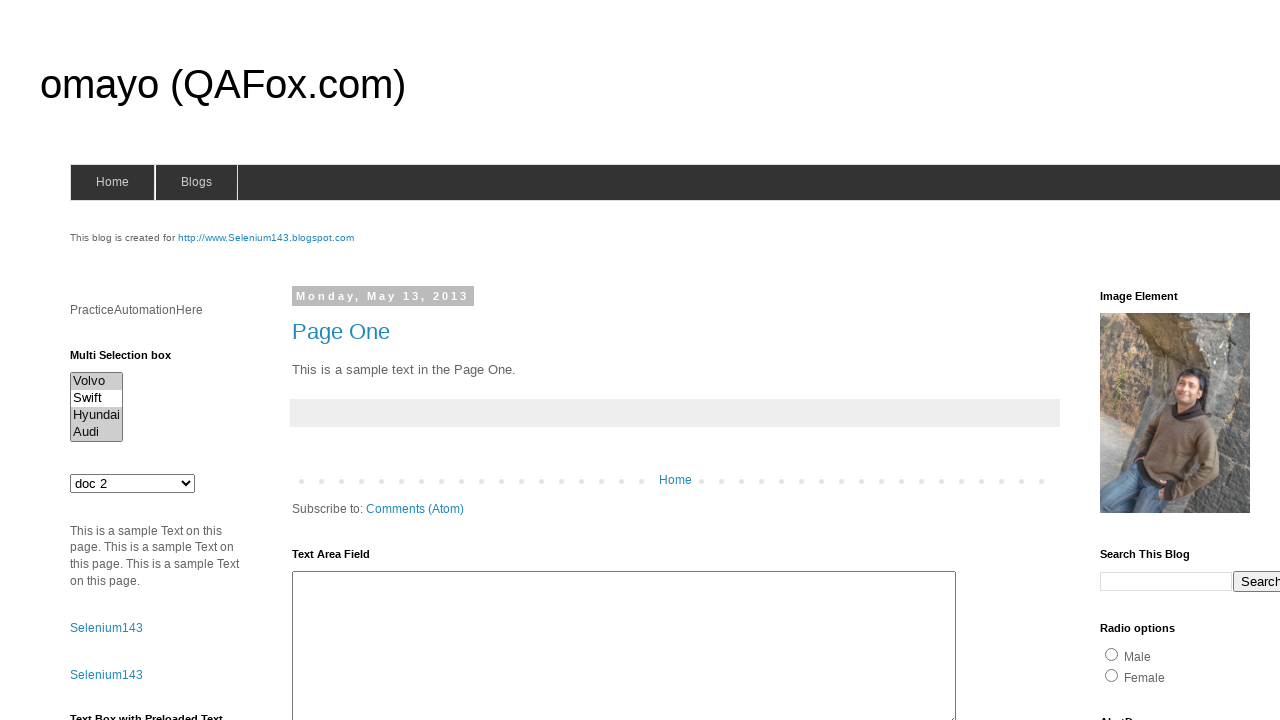

Deselected 'Volvo' by selecting only ['Hyundai', 'Audi'] on #multiselect1
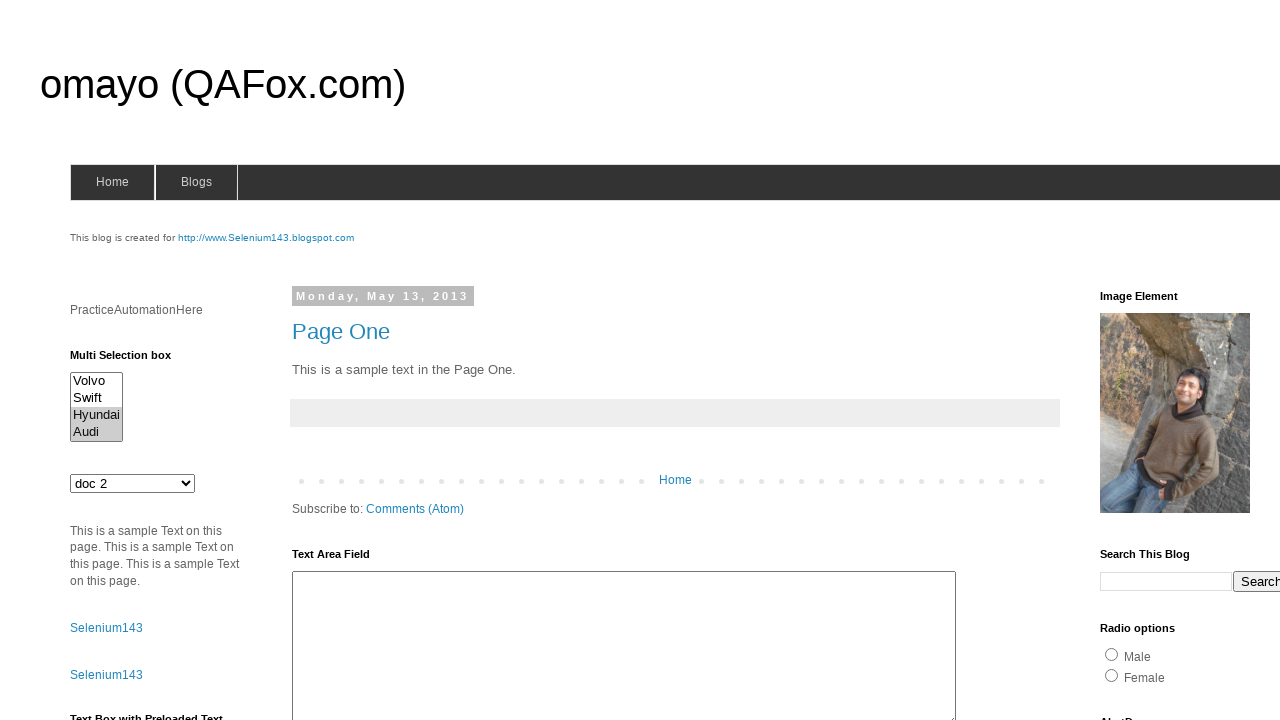

Waited 10000ms after deselecting Volvo
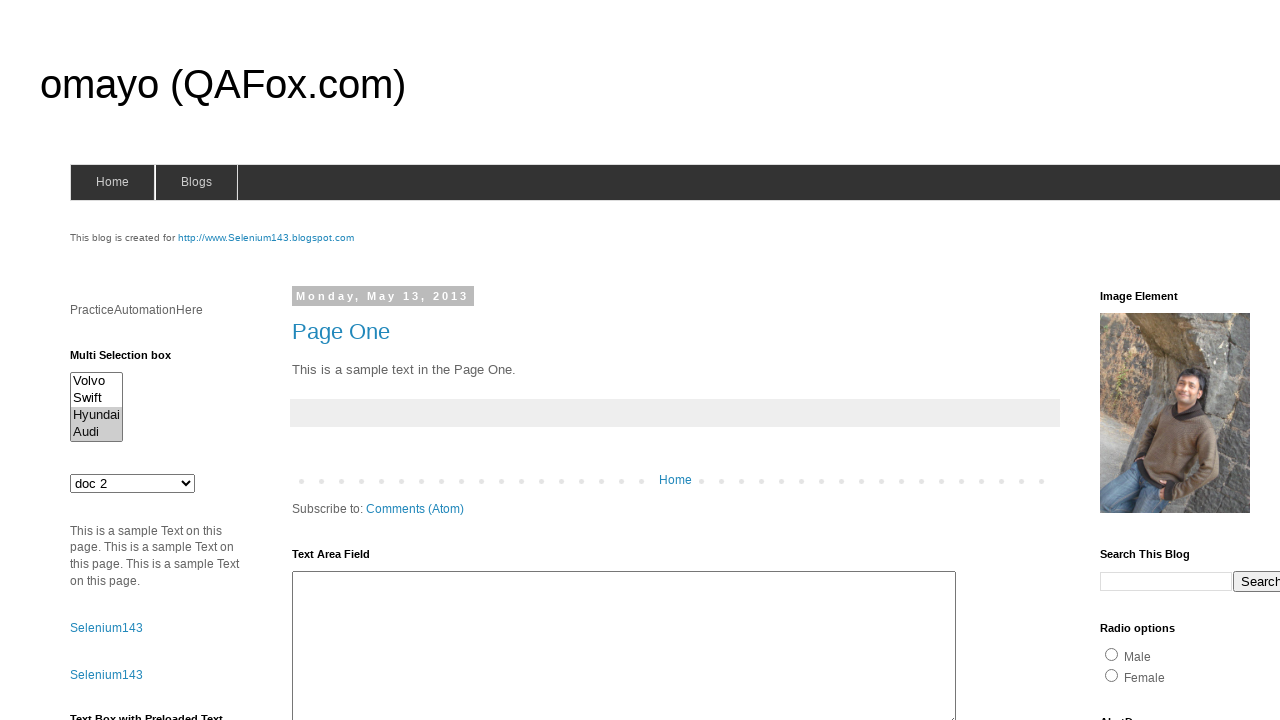

Deselected all options from multi-select on #multiselect1
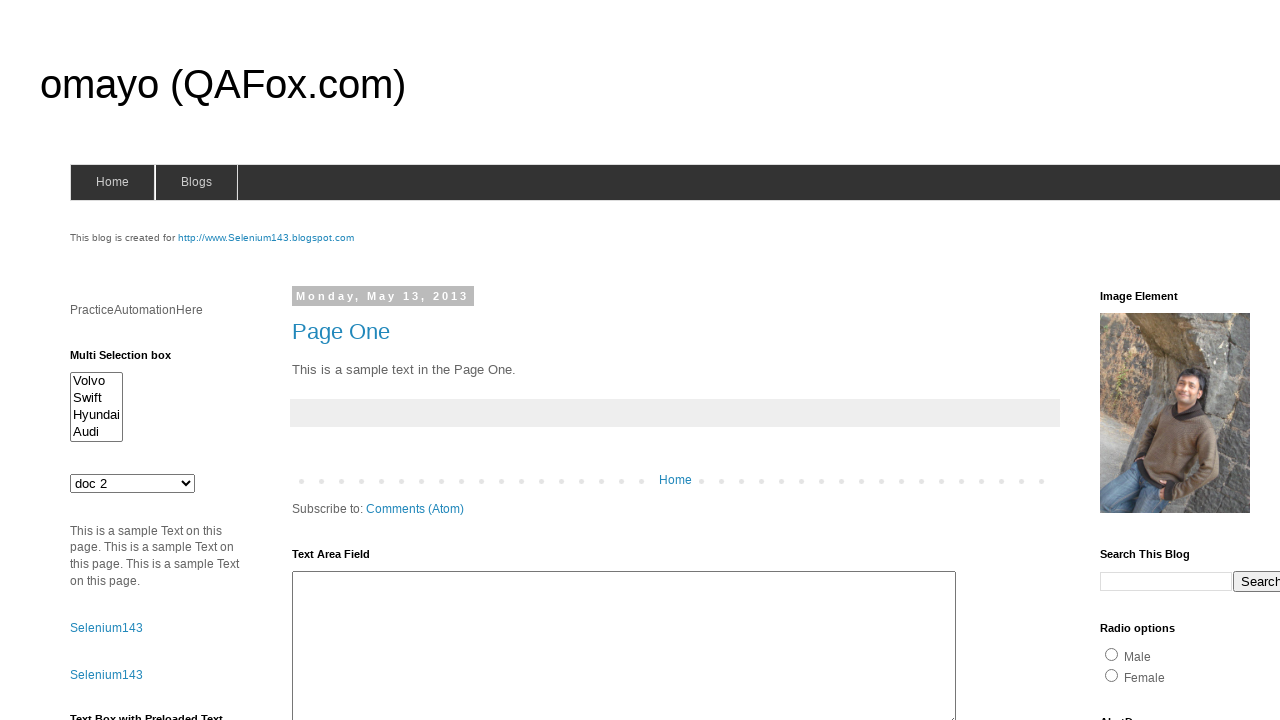

Selected ['Volvo', 'Swift', 'Hyundai', 'Audi'] for deselect by index testing on #multiselect1
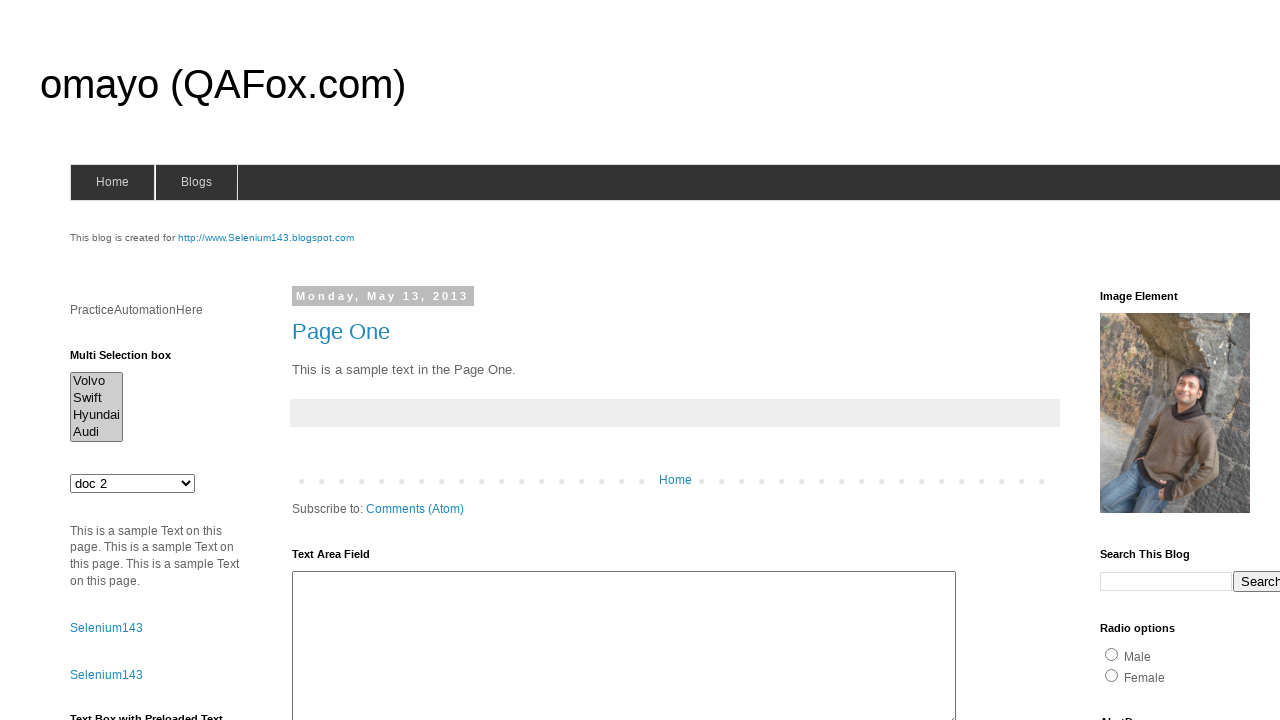

Waited 3000ms after selection
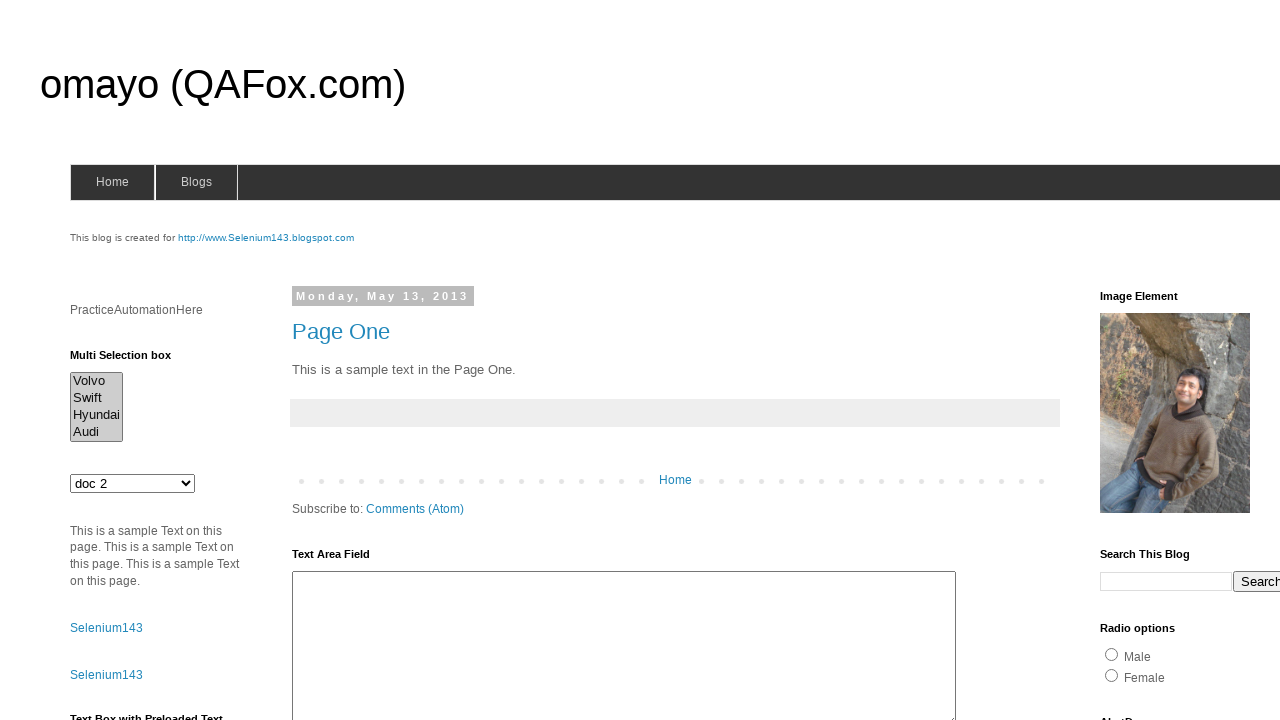

Deselected 'Swift' (index 1) by selecting ['Volvo', 'Hyundai', 'Audi'] on #multiselect1
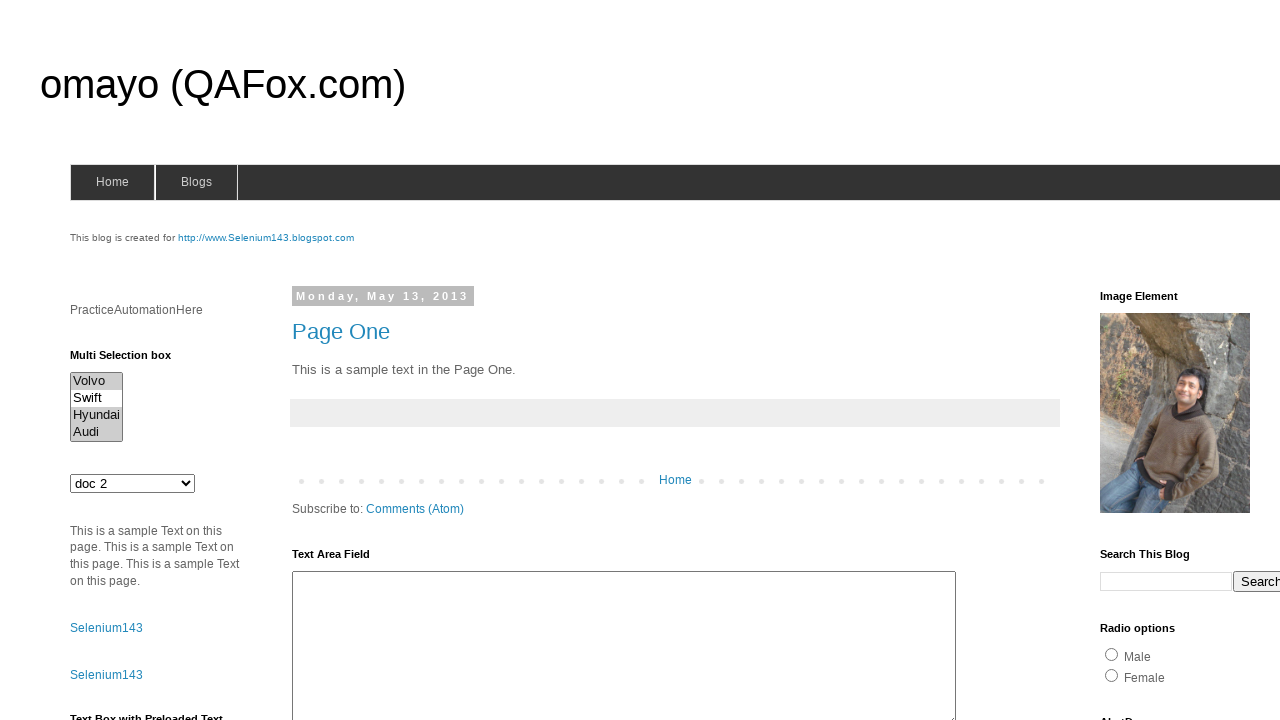

Waited 10000ms after deselecting by index
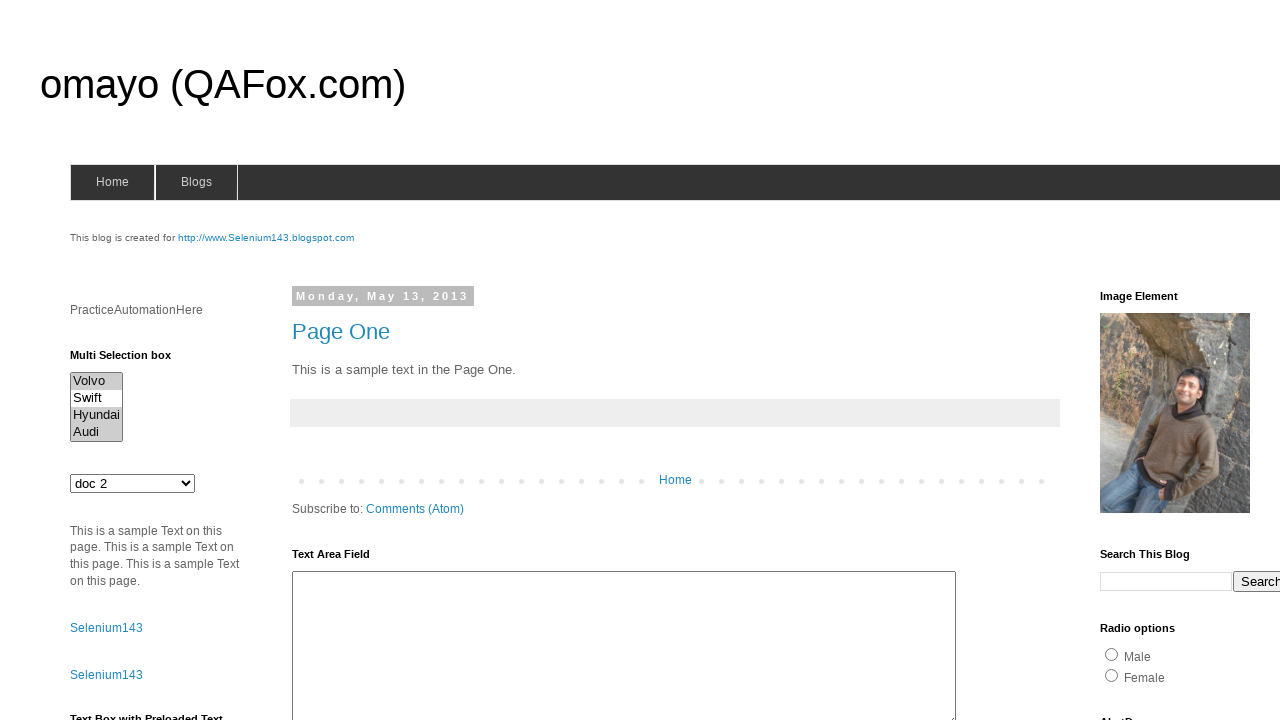

Deselected all options from multi-select on #multiselect1
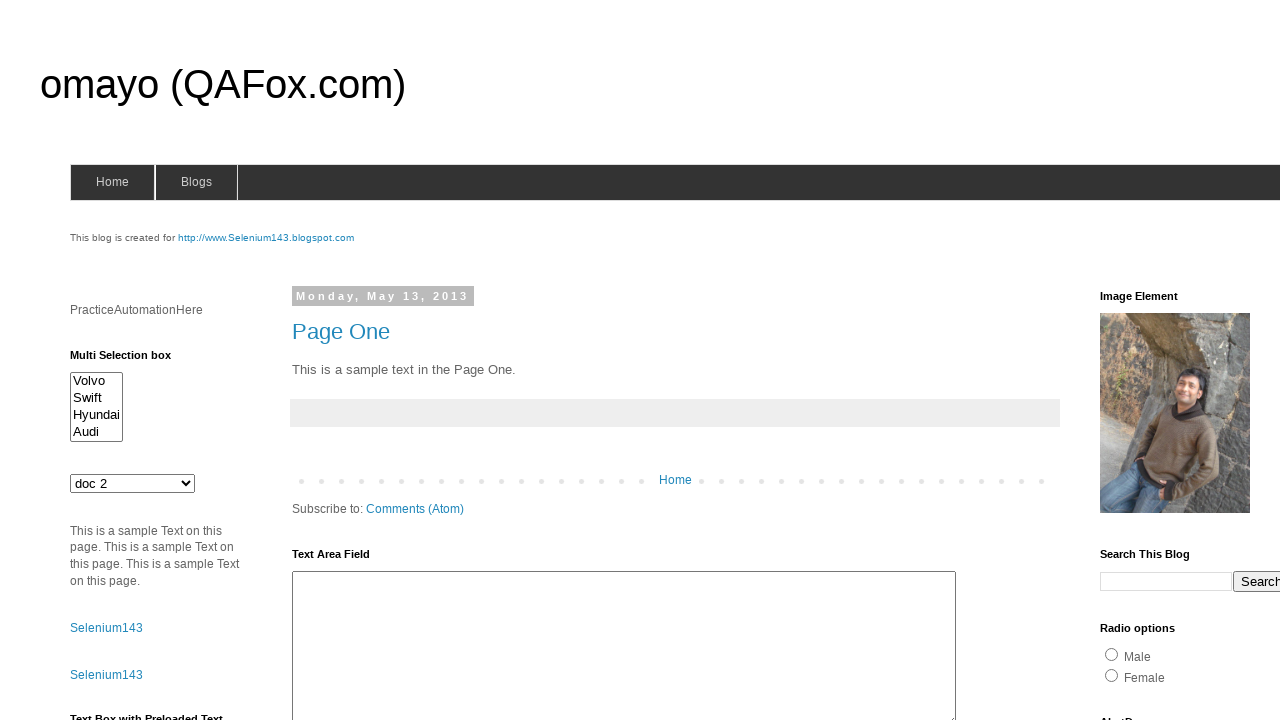

Selected ['Volvo', 'Swift', 'Hyundai', 'Audi'] for deselect by value testing on #multiselect1
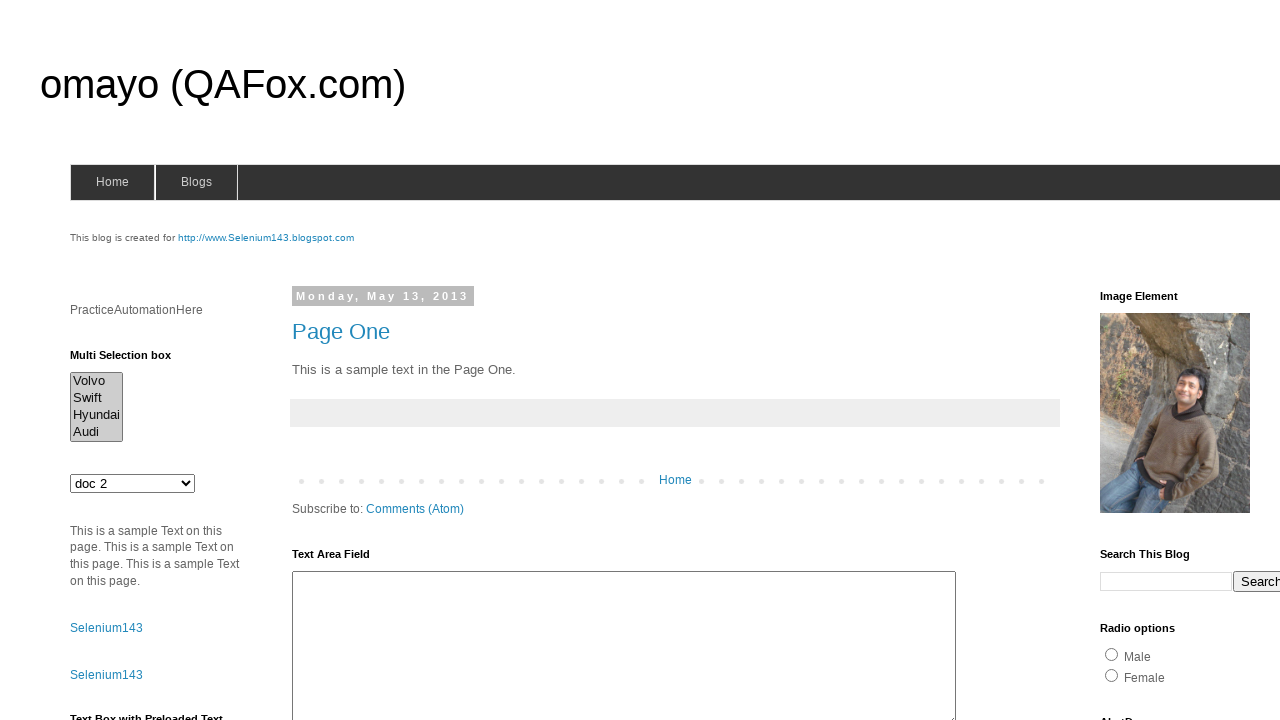

Waited 3000ms after selection
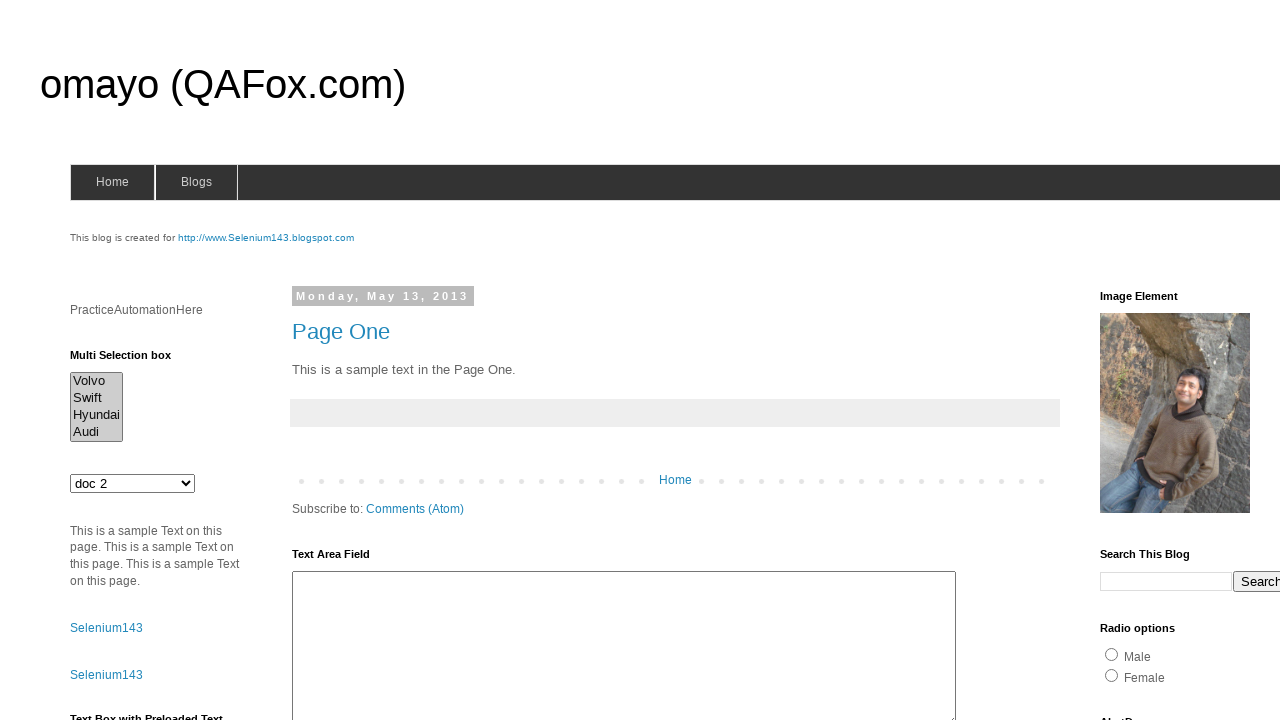

Deselected 'Hyundai' by selecting ['Volvo', 'Swift', 'Audi'] on #multiselect1
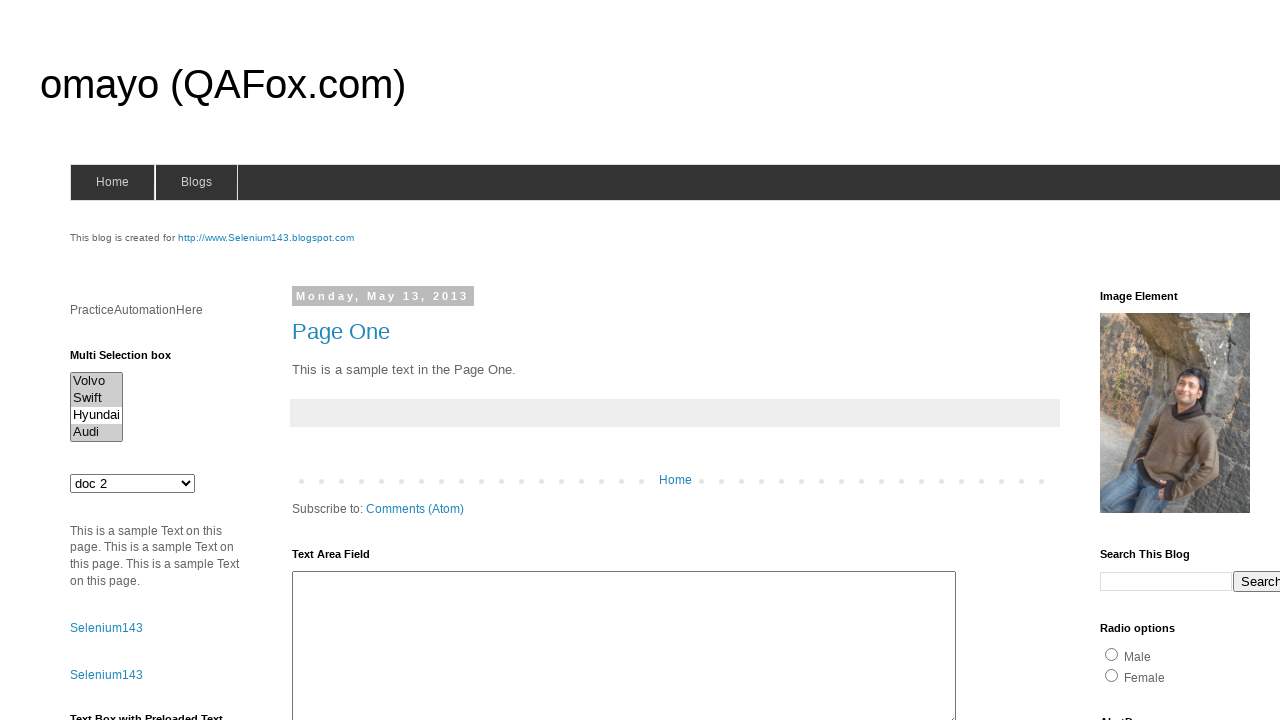

Waited 10000ms after deselecting by value
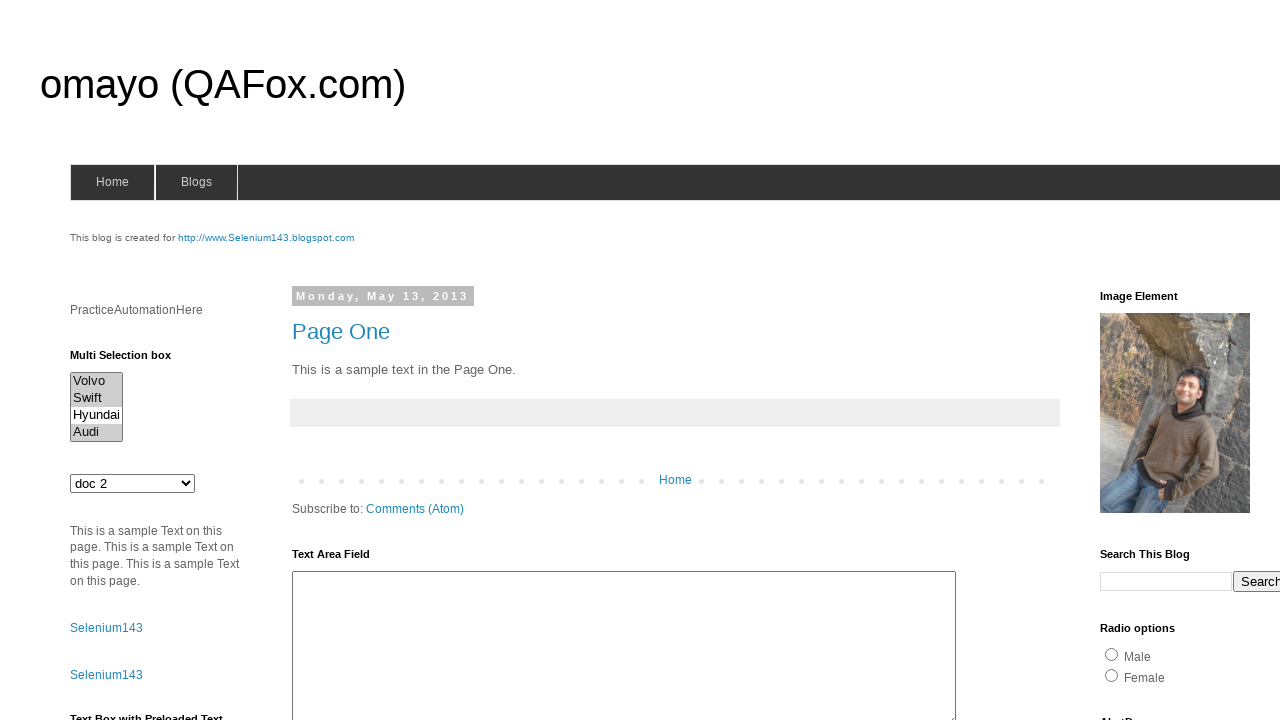

Final deselection of all options from multi-select on #multiselect1
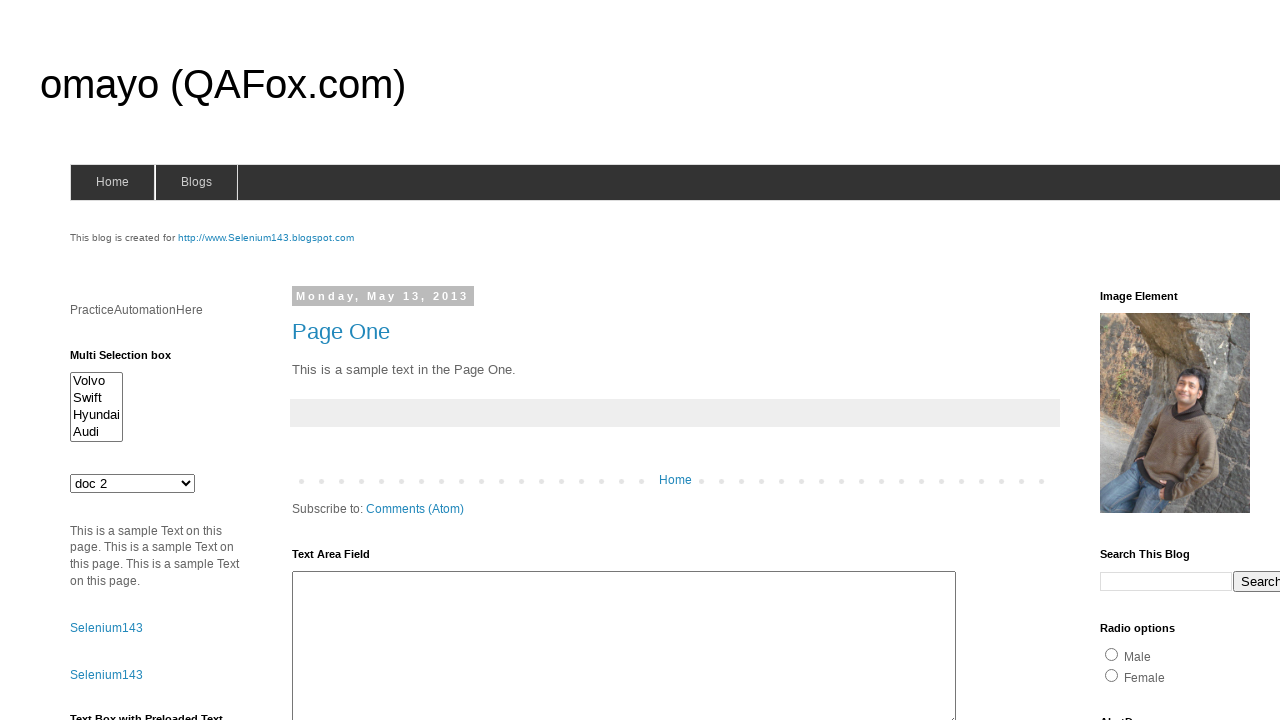

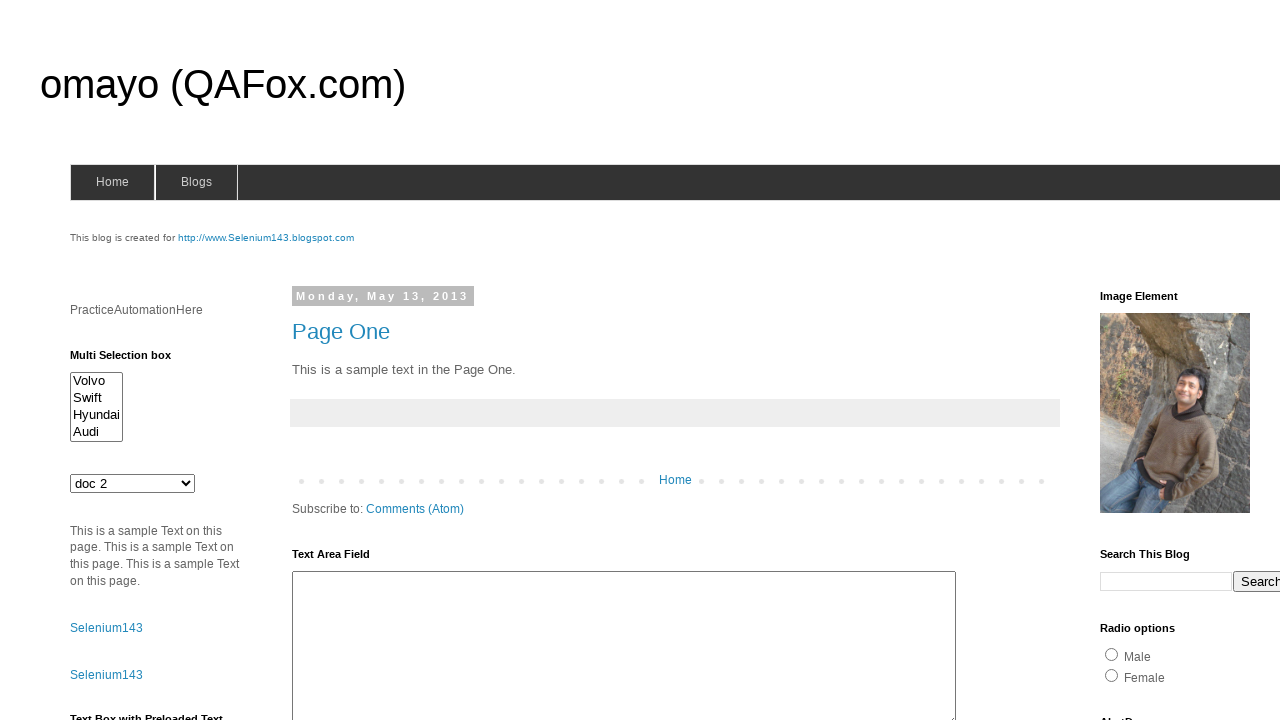